Automates the Cookie Clicker game by selecting Spanish language and repeatedly clicking the cookie for 40 seconds, checking upgrade prices every 5 seconds

Starting URL: https://ozh.github.io/cookieclicker

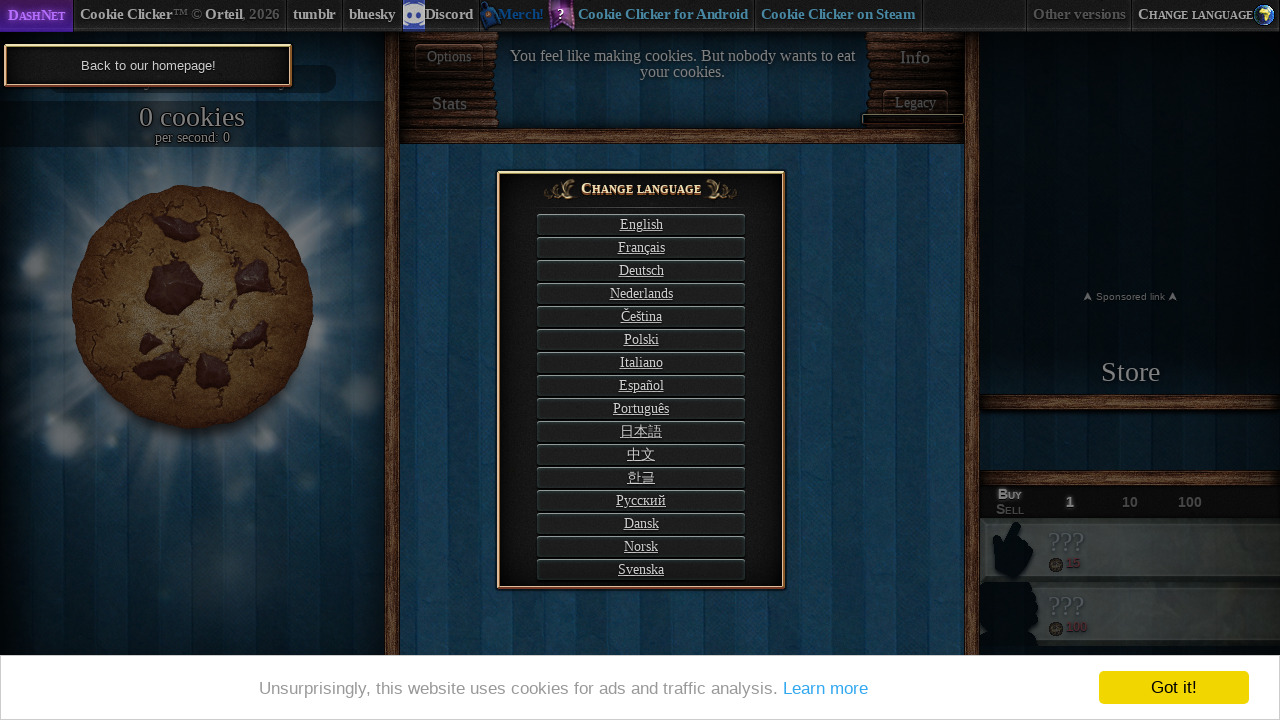

Waited for Spanish language selector to load
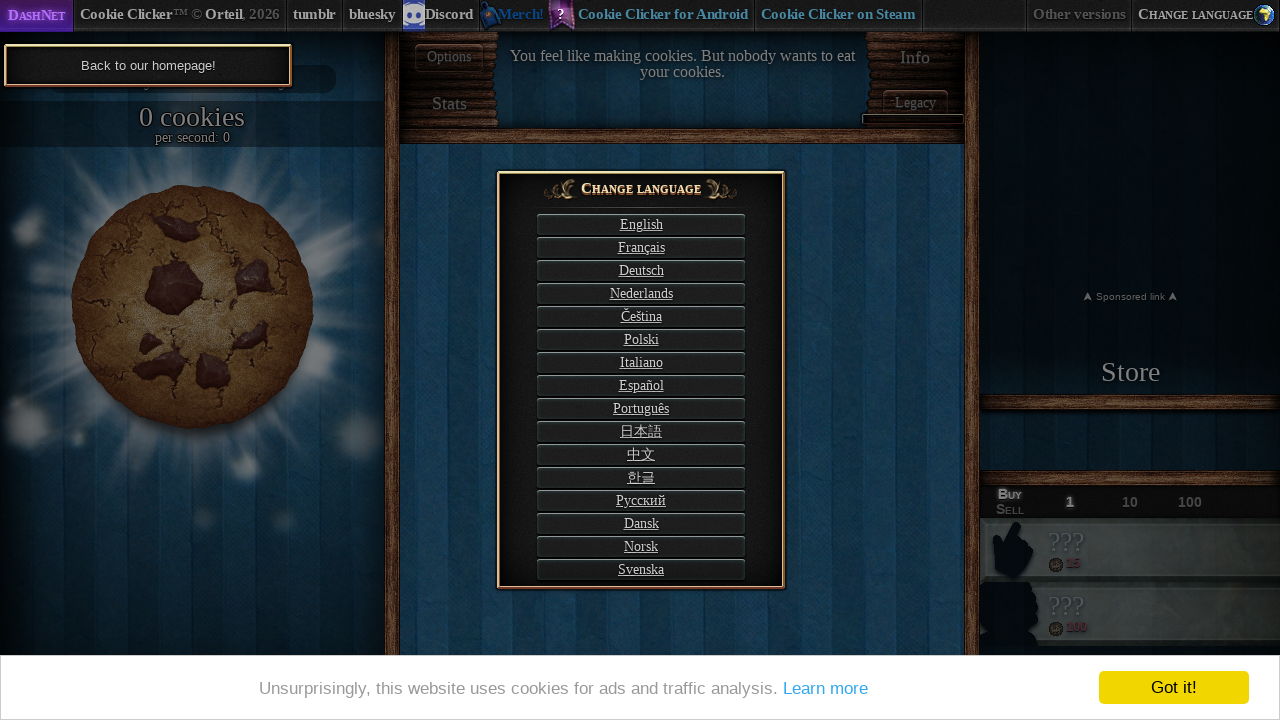

Clicked Spanish language option at (641, 386) on xpath=//*[@id="langSelect-ES"]
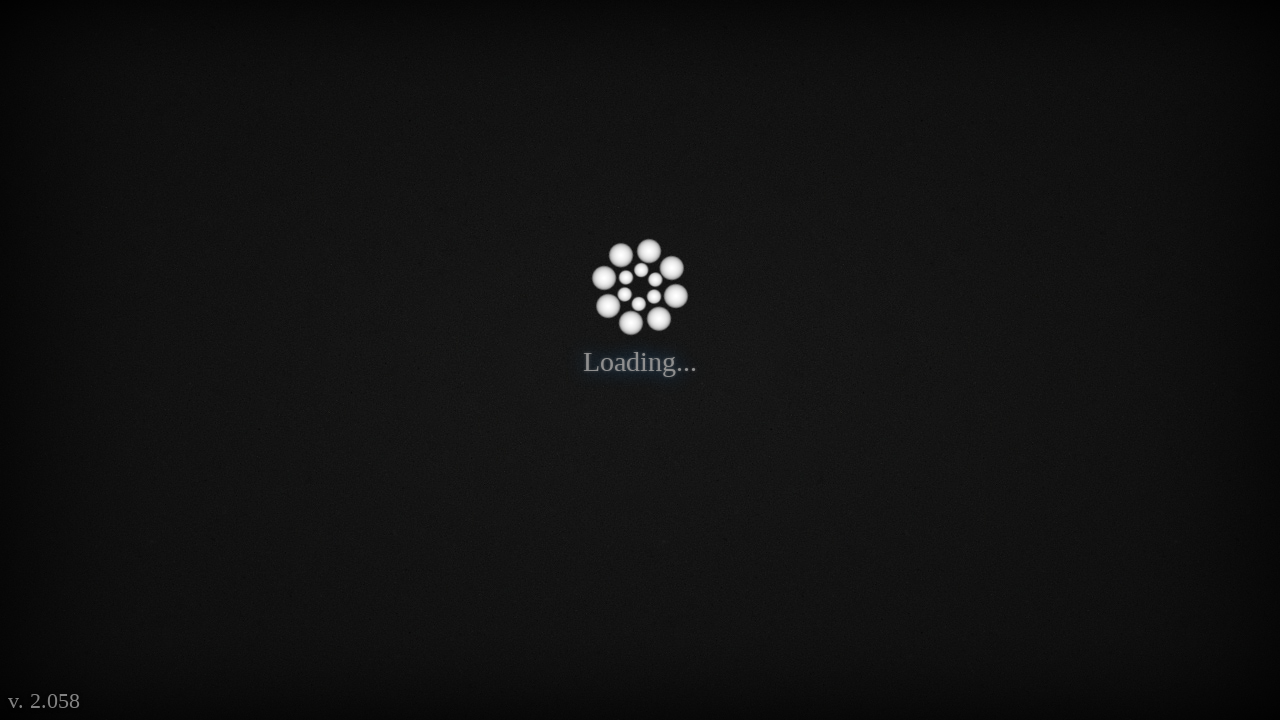

Cookie element loaded after language selection
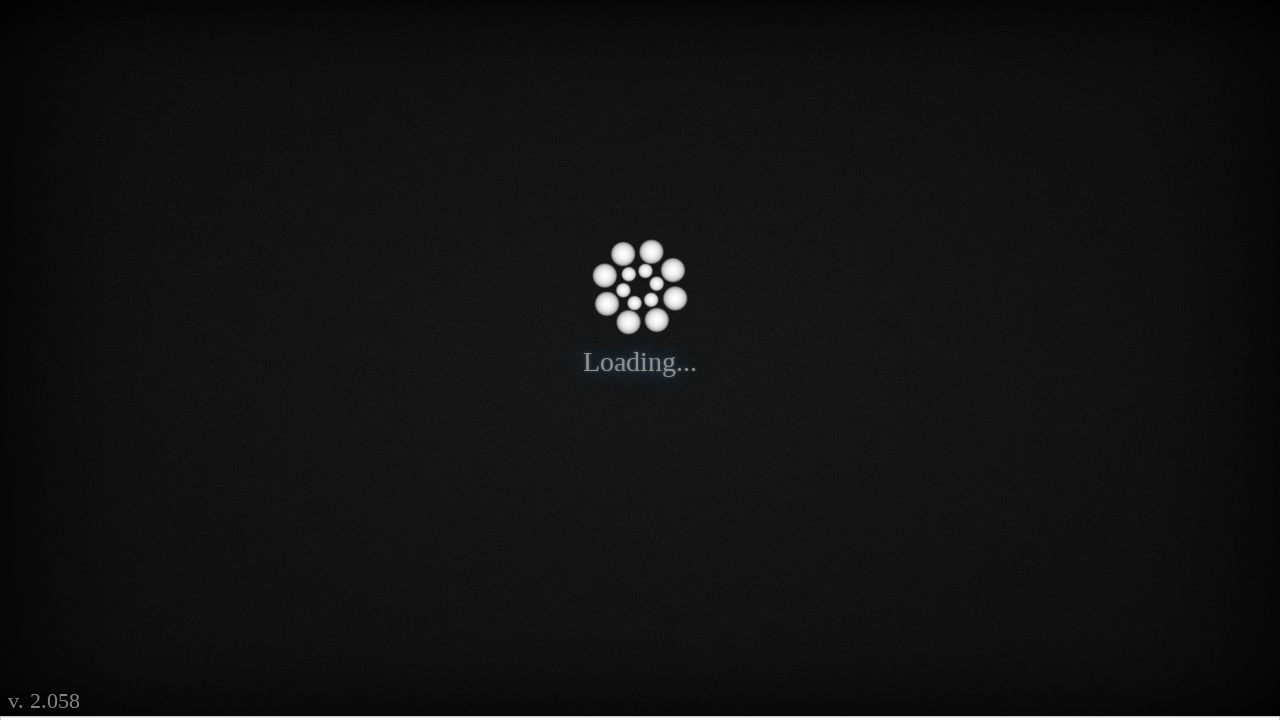

Clicked the big cookie at (192, 307) on #bigCookie
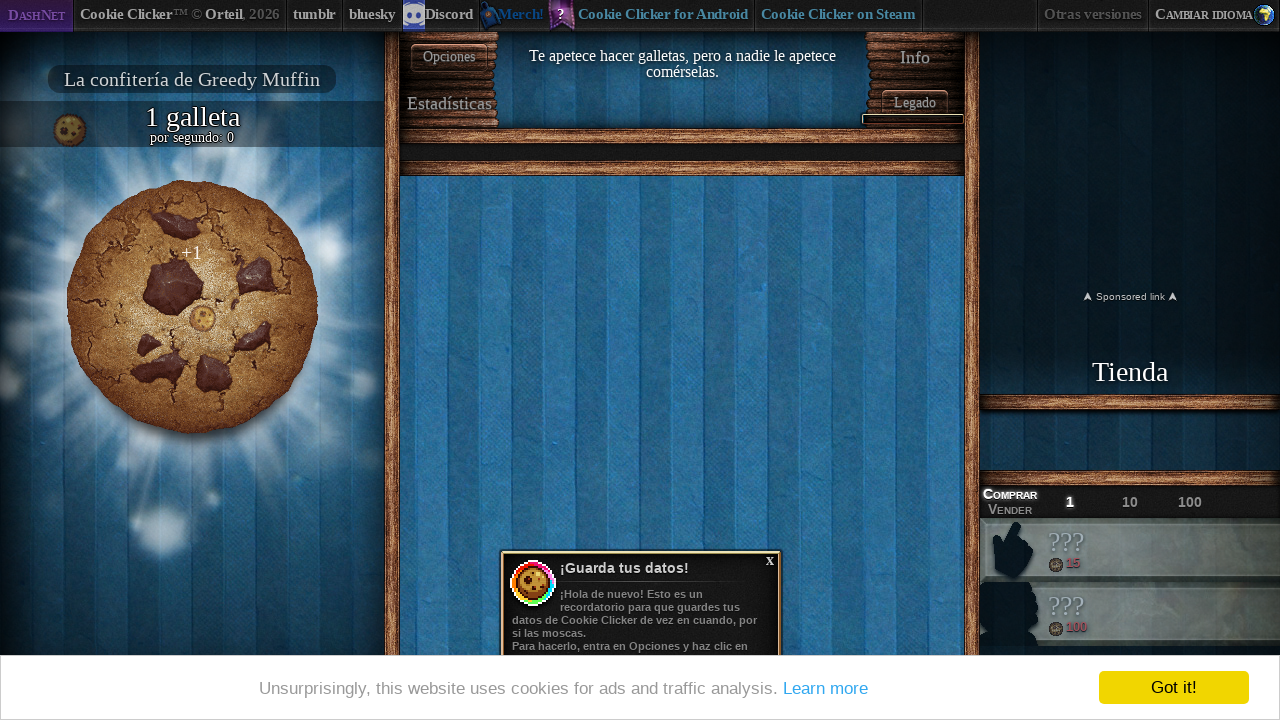

Clicked the big cookie at (192, 307) on #bigCookie
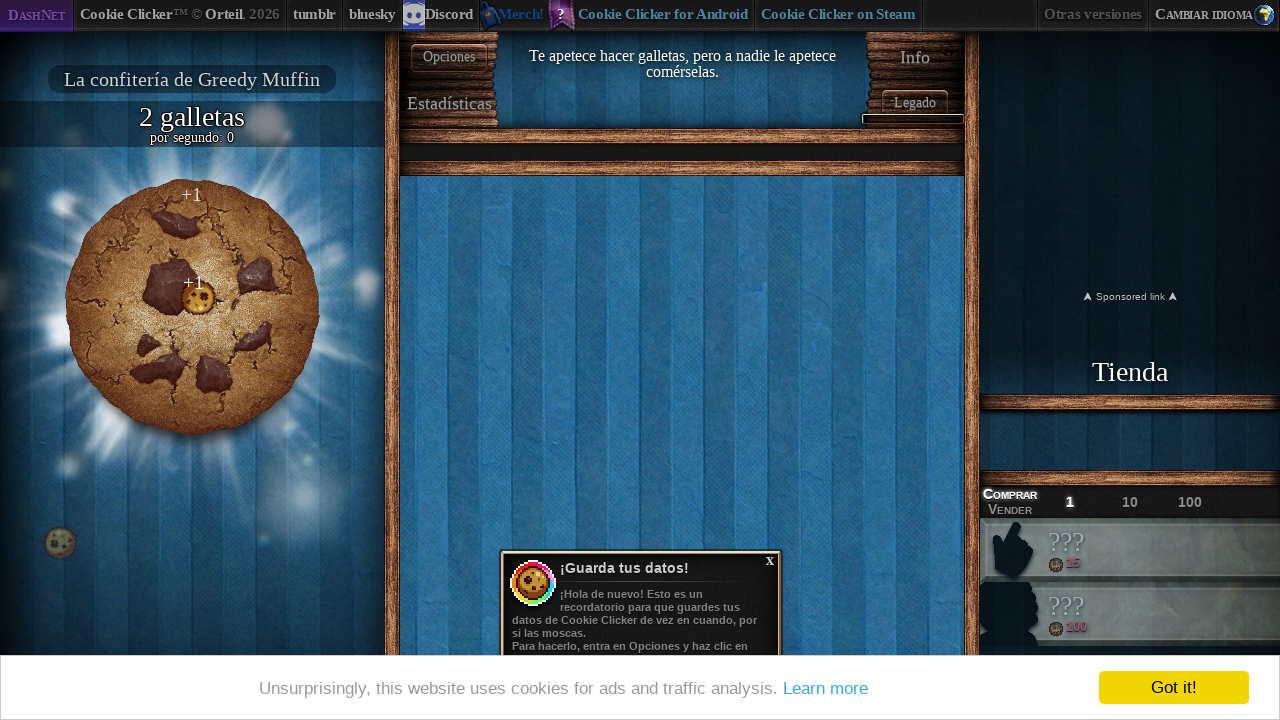

Clicked the big cookie at (192, 307) on #bigCookie
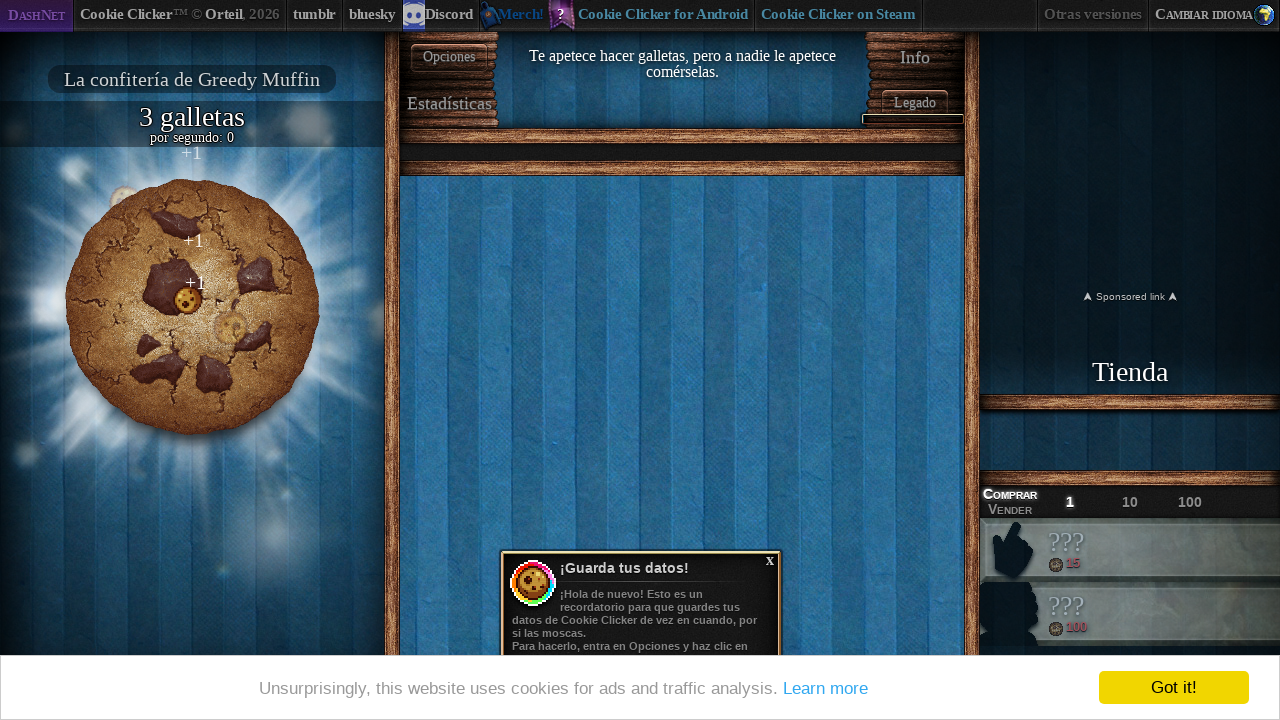

Clicked the big cookie at (192, 307) on #bigCookie
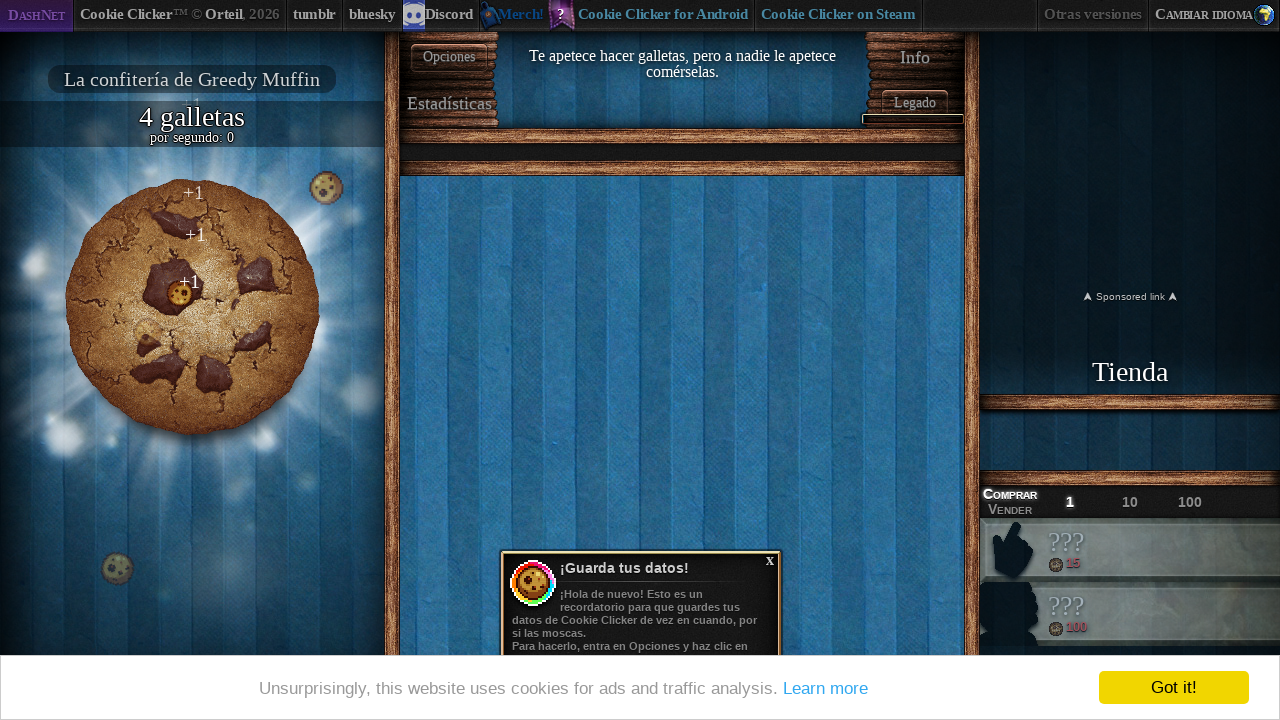

Clicked the big cookie at (192, 307) on #bigCookie
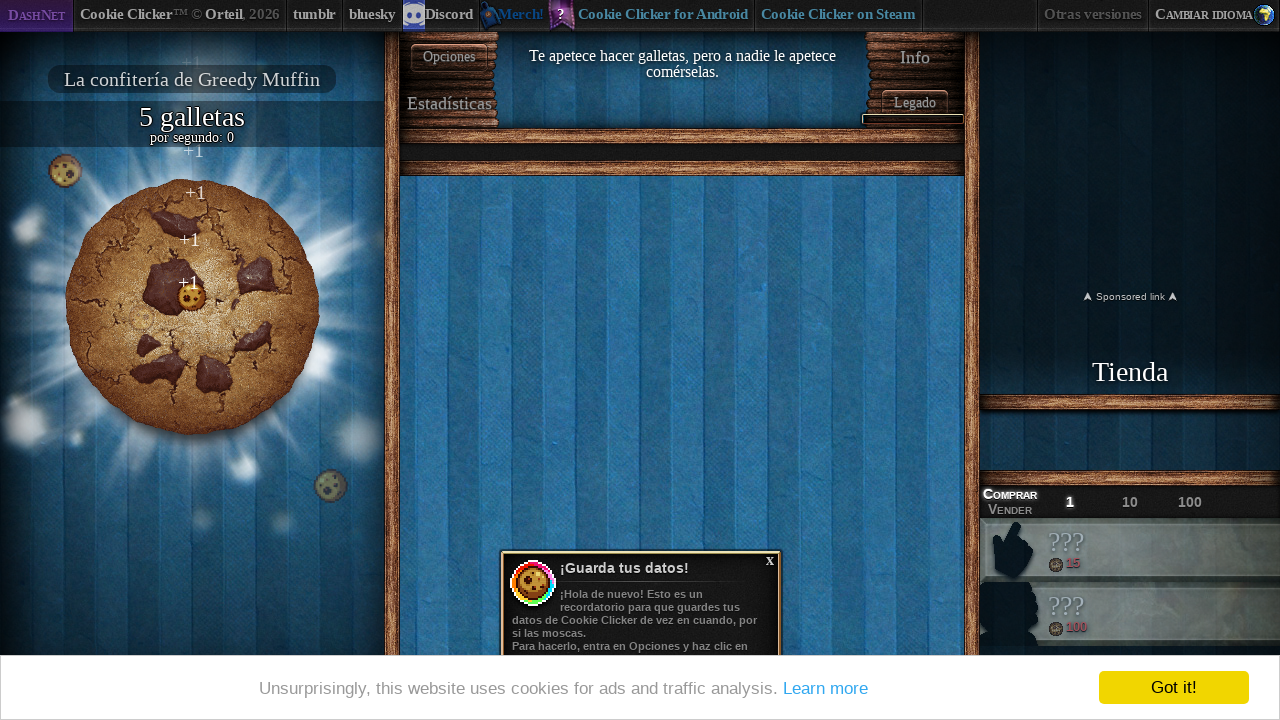

Clicked the big cookie at (192, 307) on #bigCookie
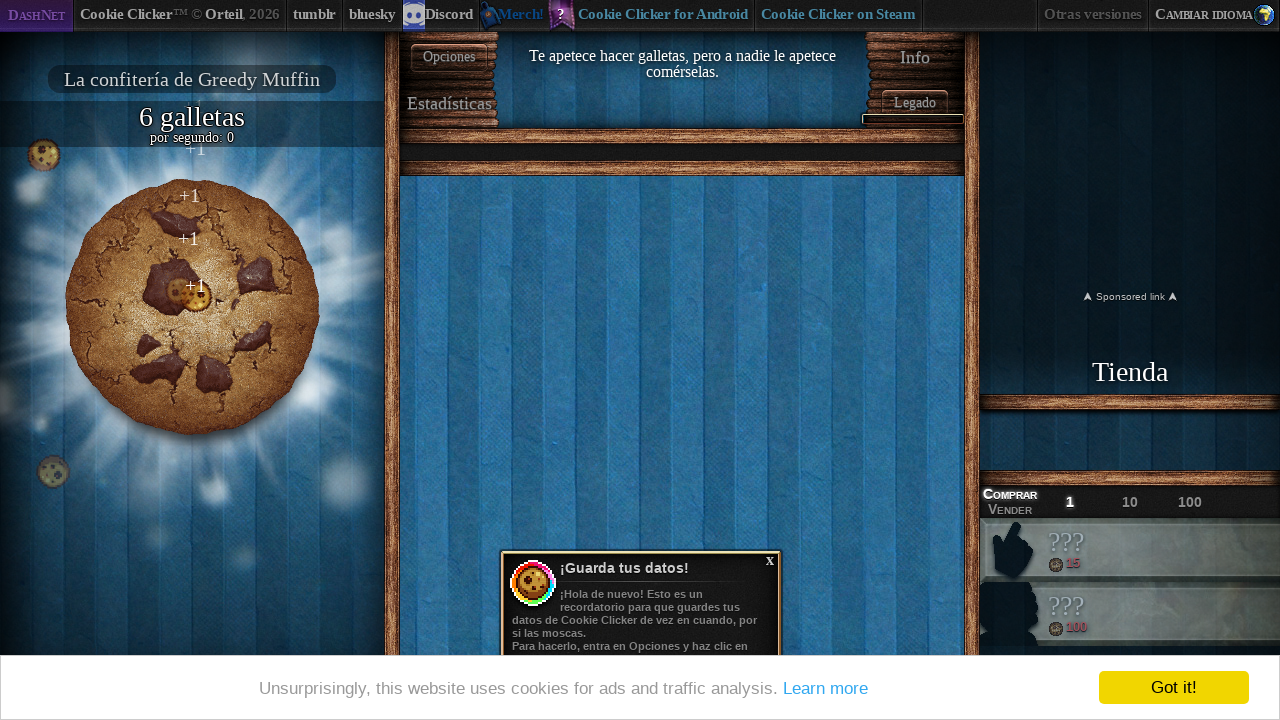

Checked upgrade prices (5-second interval)
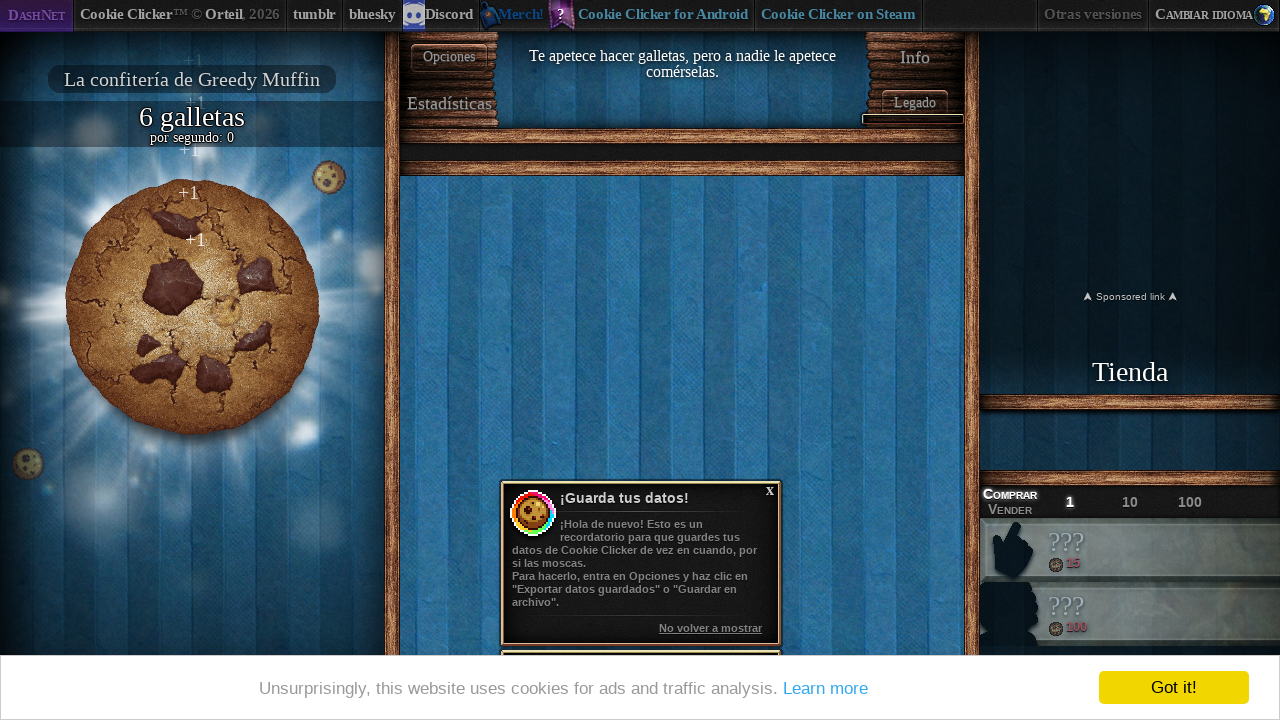

Clicked the big cookie at (192, 307) on #bigCookie
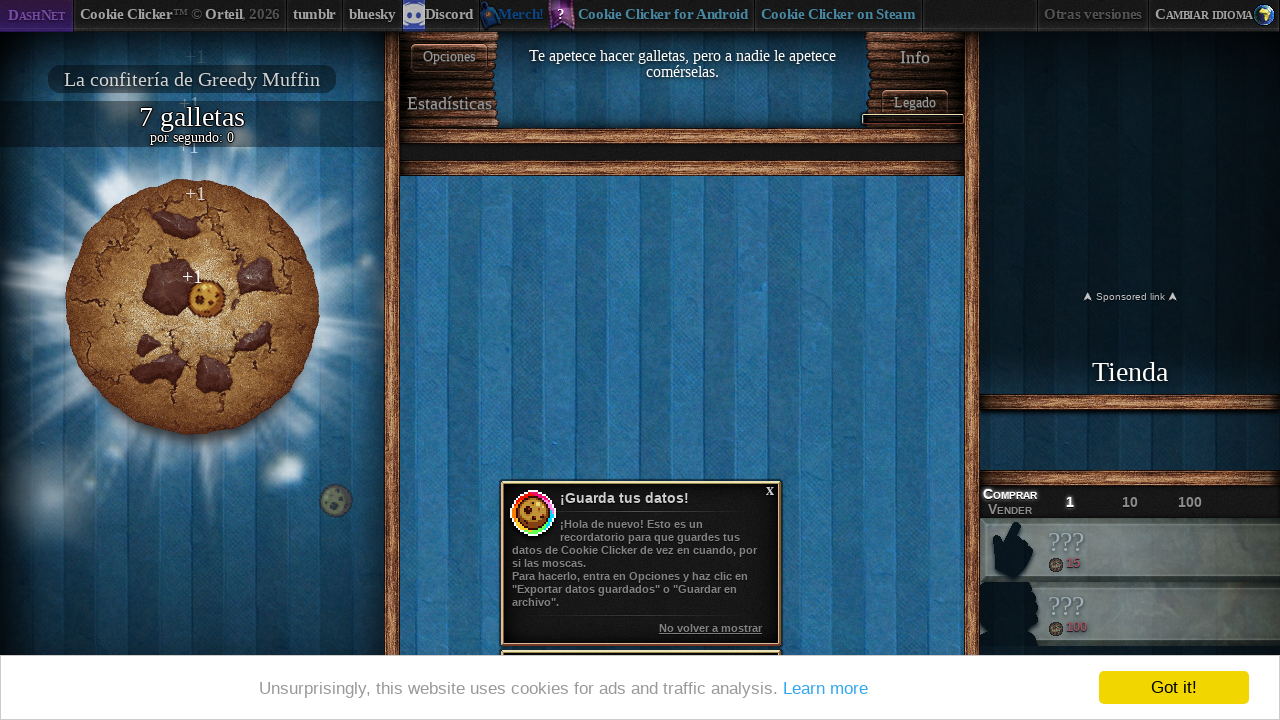

Clicked the big cookie at (192, 307) on #bigCookie
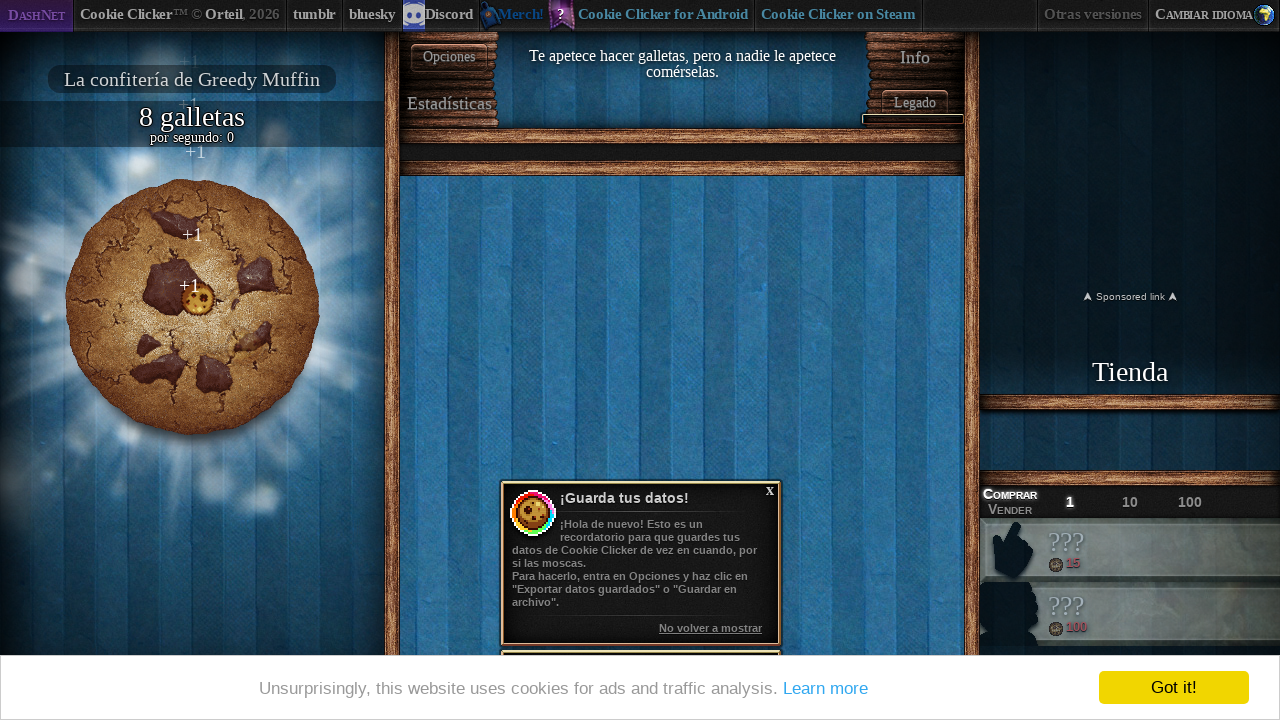

Clicked the big cookie at (192, 307) on #bigCookie
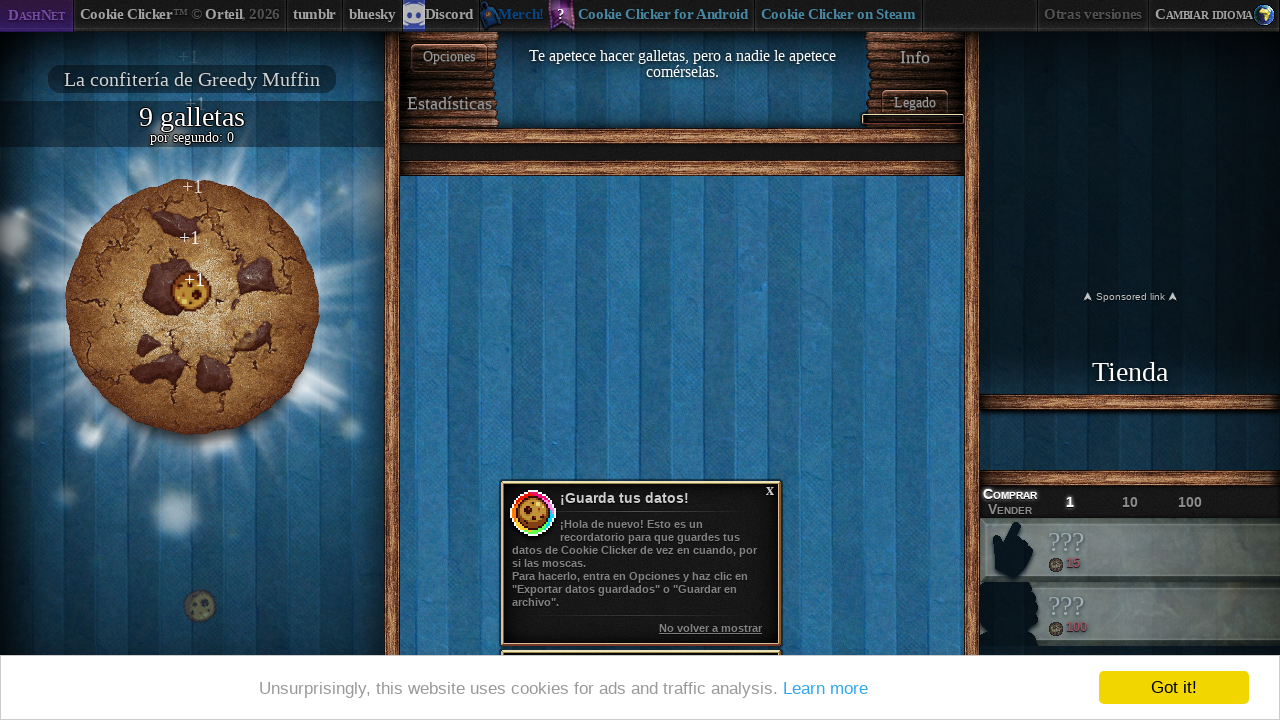

Clicked the big cookie at (192, 307) on #bigCookie
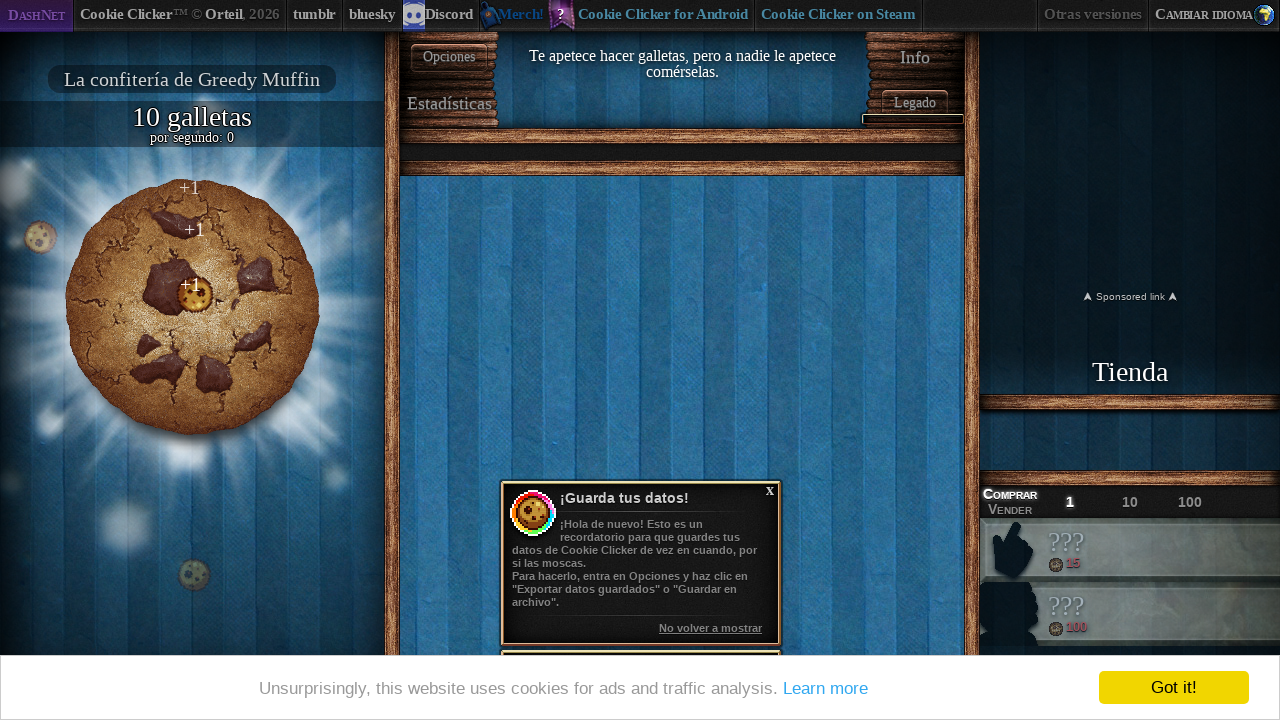

Clicked the big cookie at (192, 307) on #bigCookie
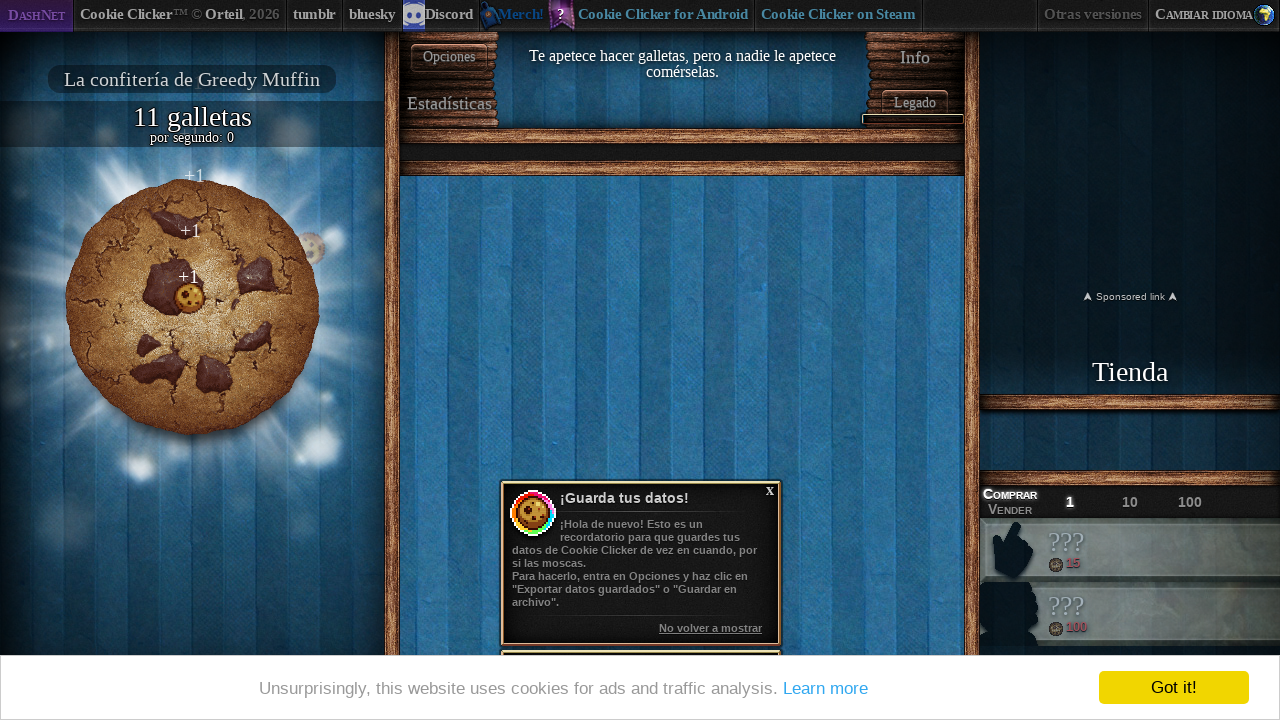

Clicked the big cookie at (192, 307) on #bigCookie
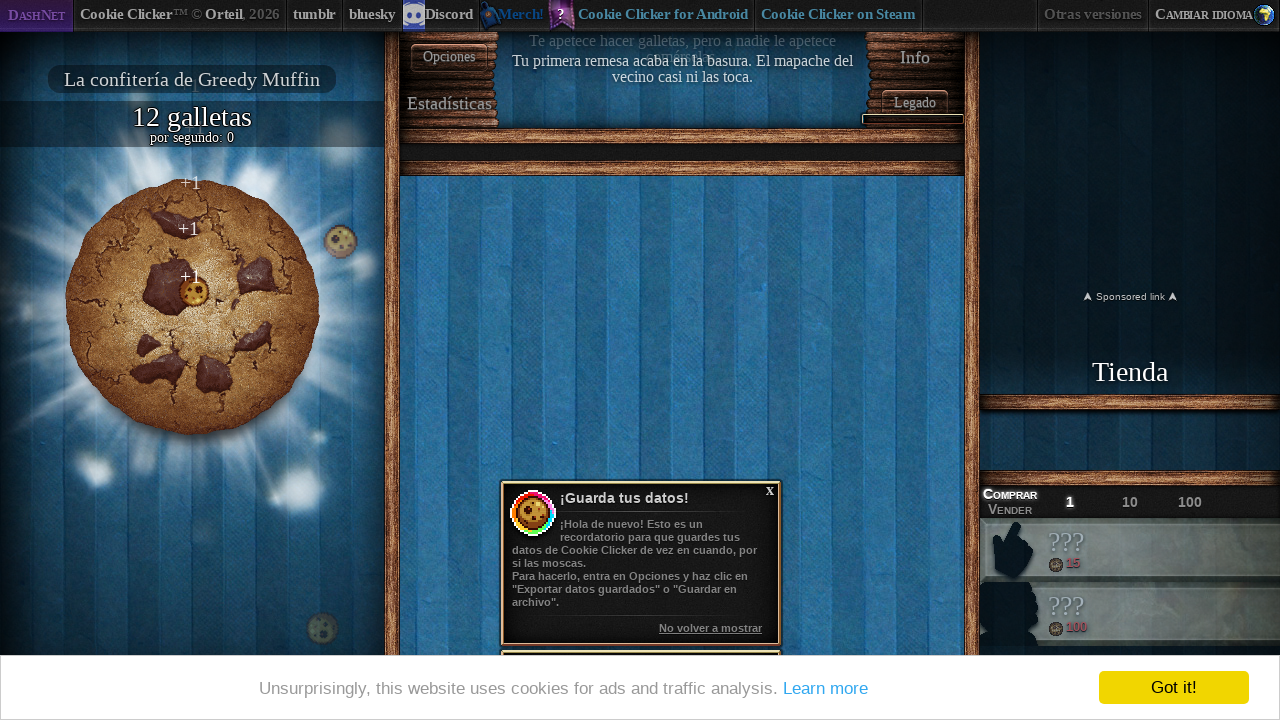

Clicked the big cookie at (192, 307) on #bigCookie
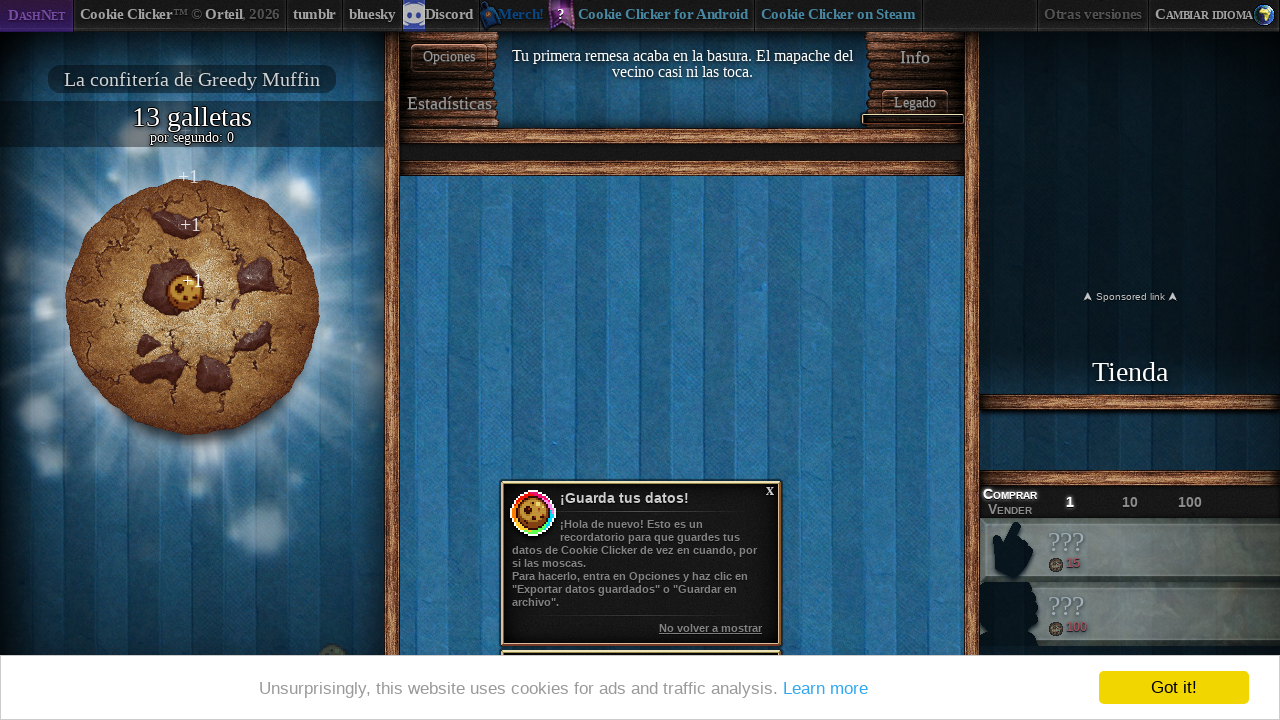

Checked upgrade prices (5-second interval)
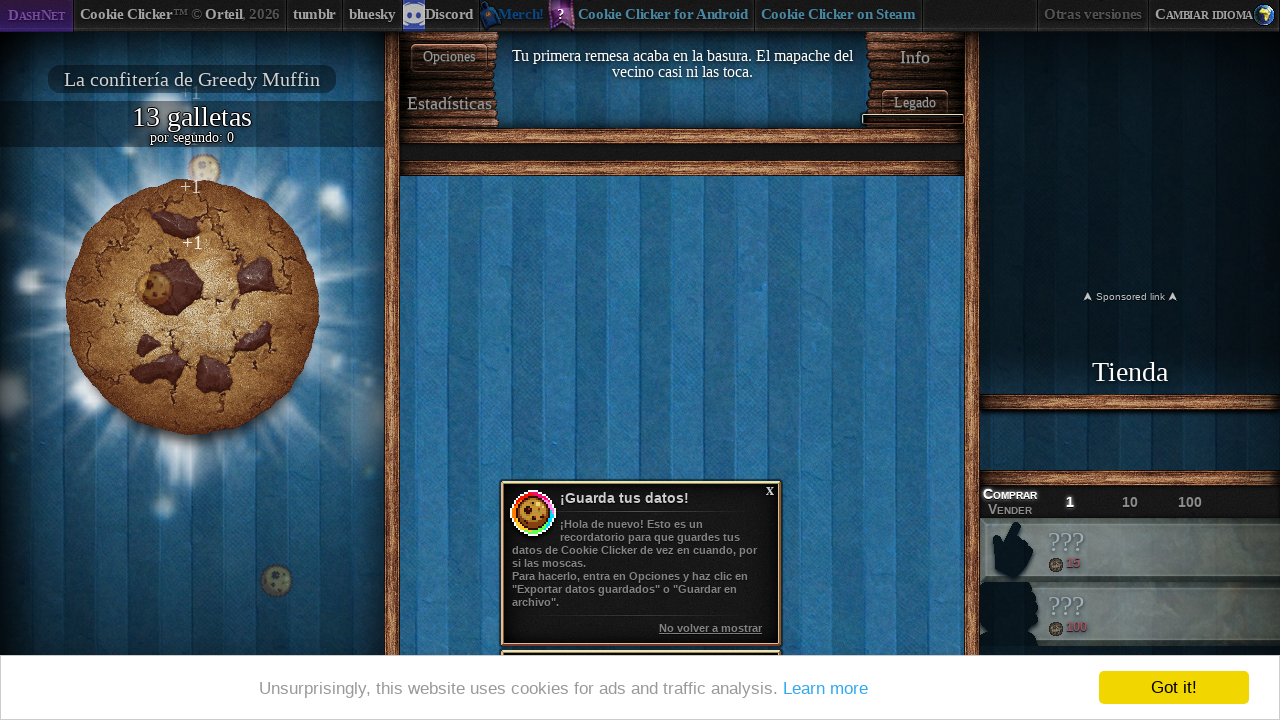

Clicked the big cookie at (192, 307) on #bigCookie
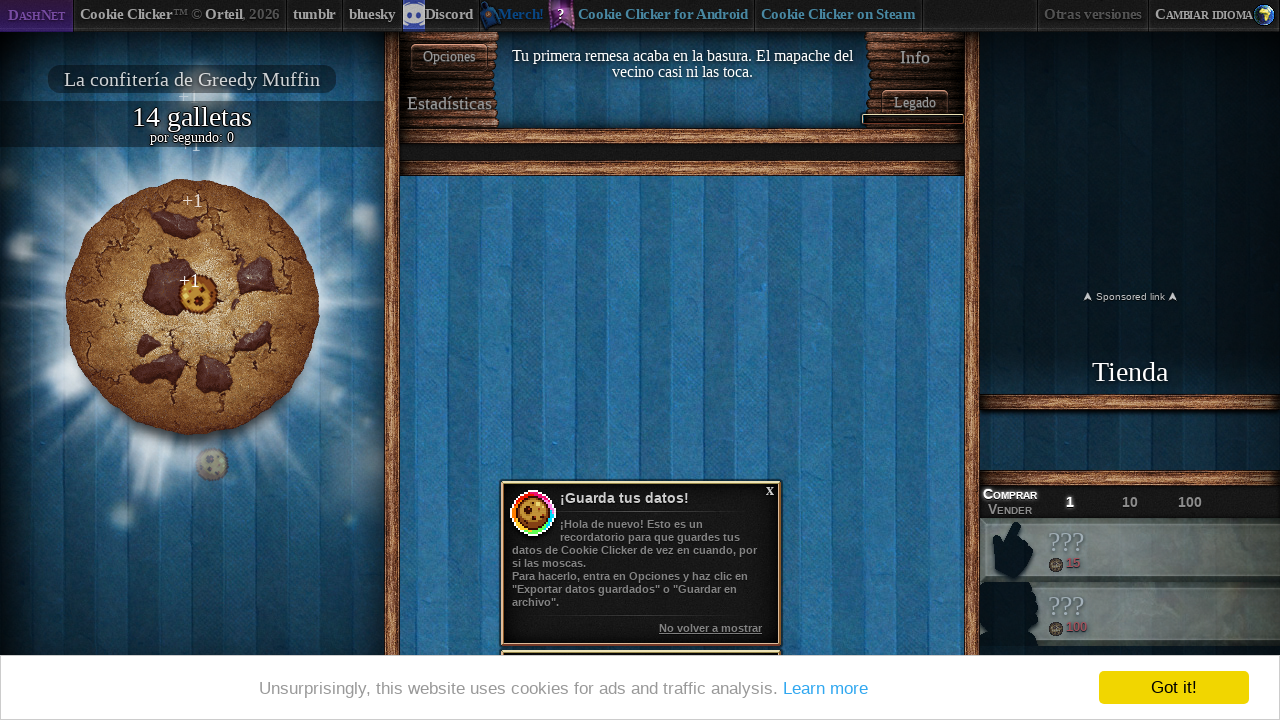

Clicked the big cookie at (192, 307) on #bigCookie
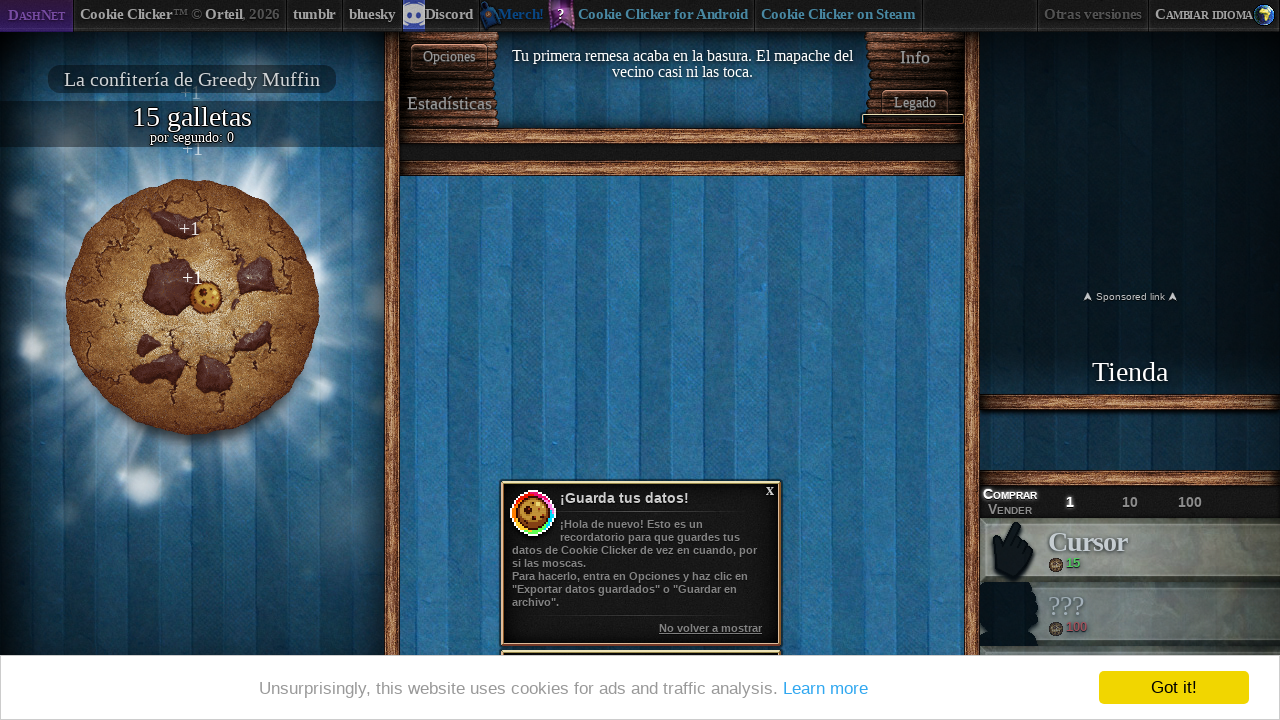

Clicked the big cookie at (192, 307) on #bigCookie
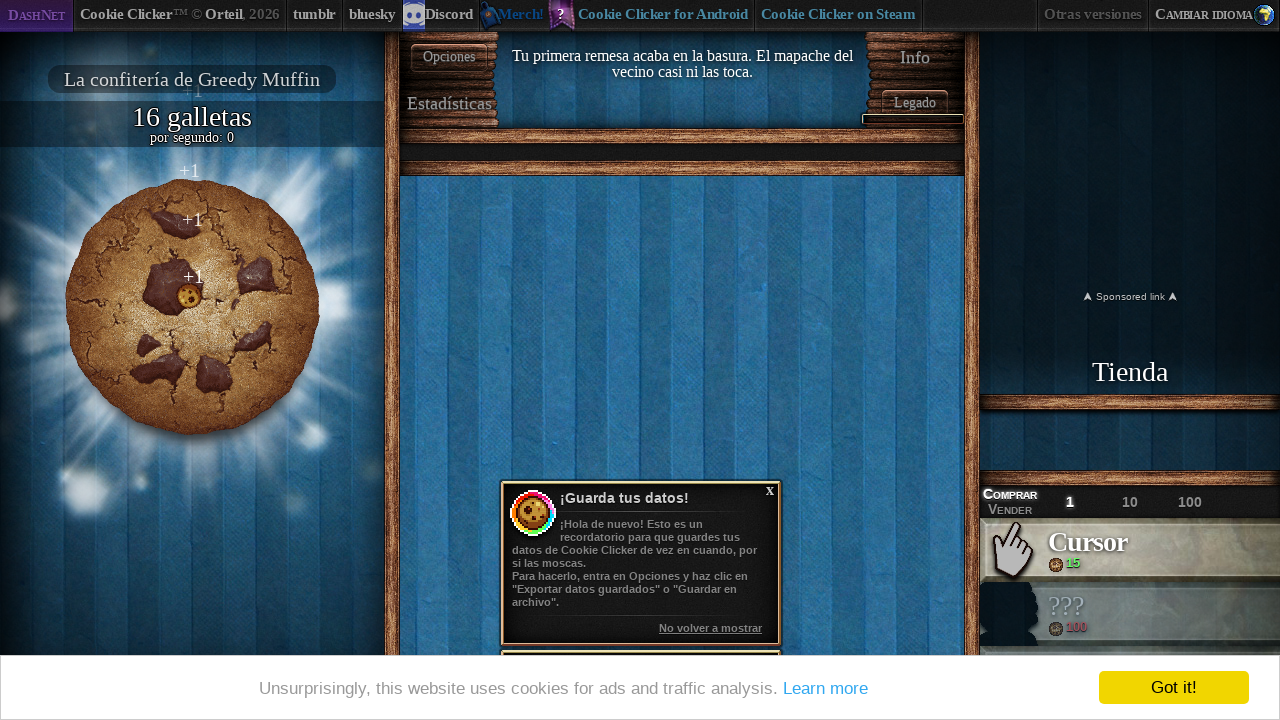

Clicked the big cookie at (192, 307) on #bigCookie
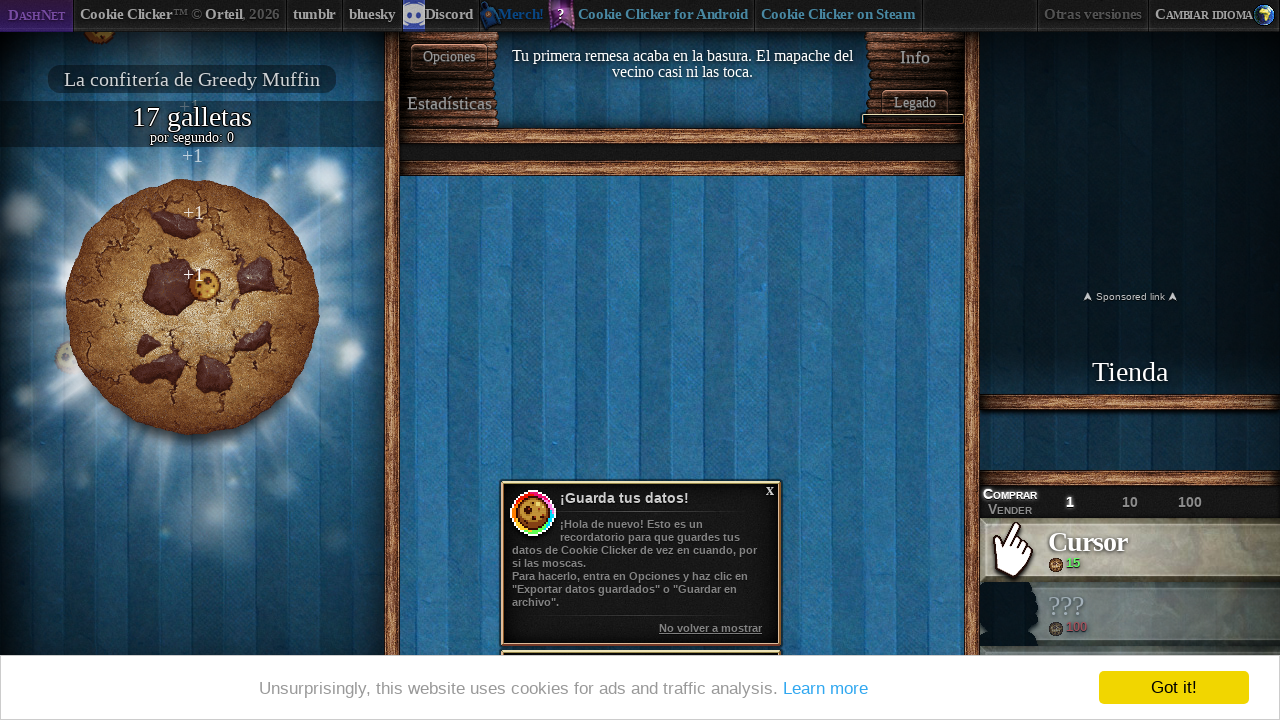

Clicked the big cookie at (192, 307) on #bigCookie
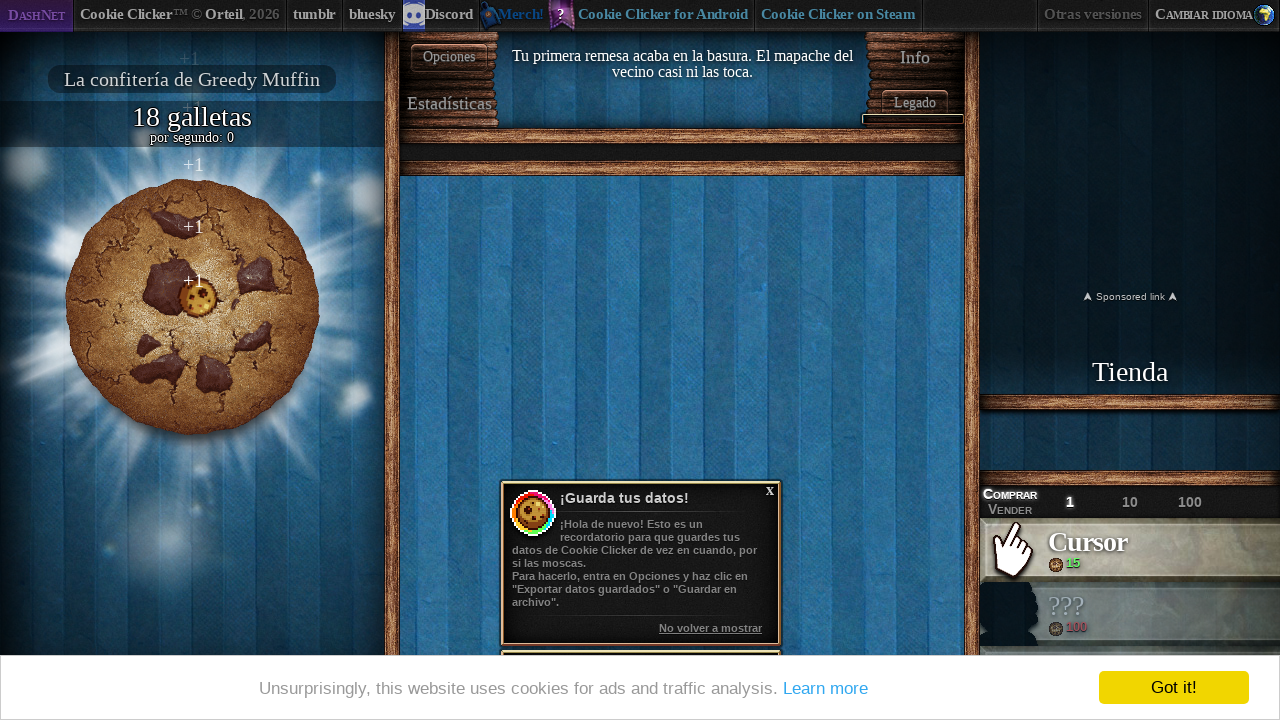

Clicked the big cookie at (192, 307) on #bigCookie
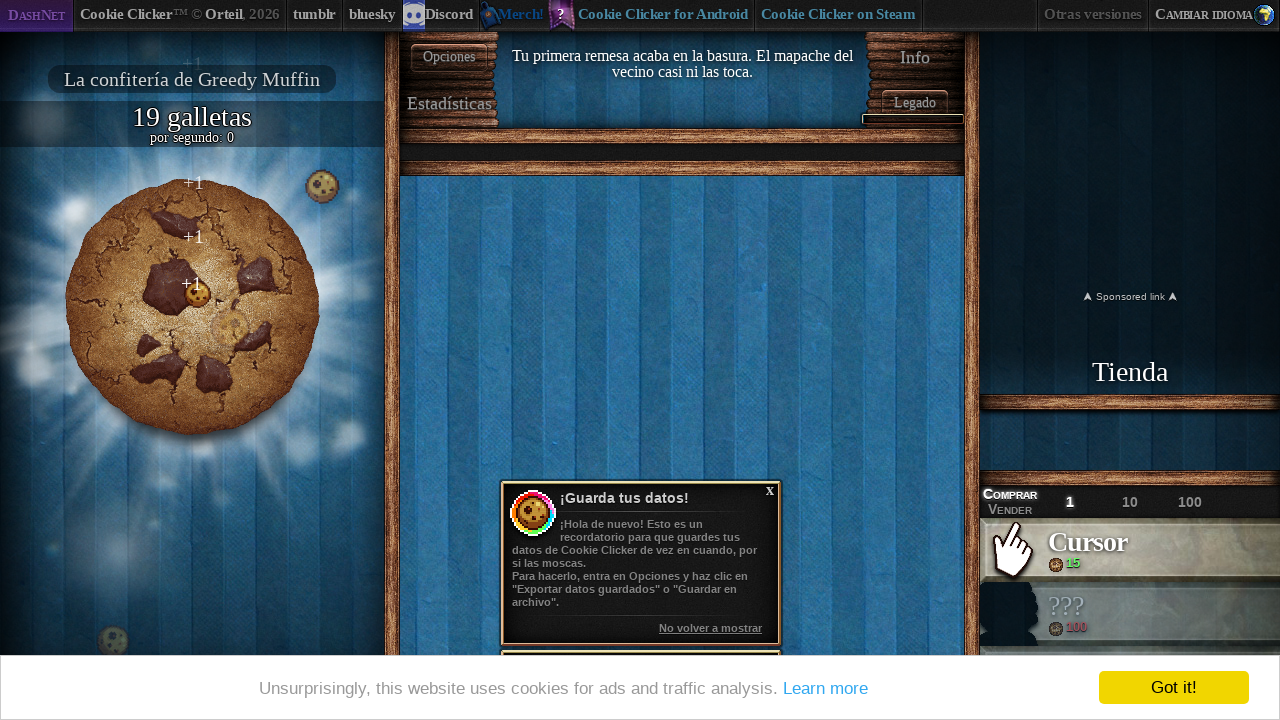

Checked upgrade prices (5-second interval)
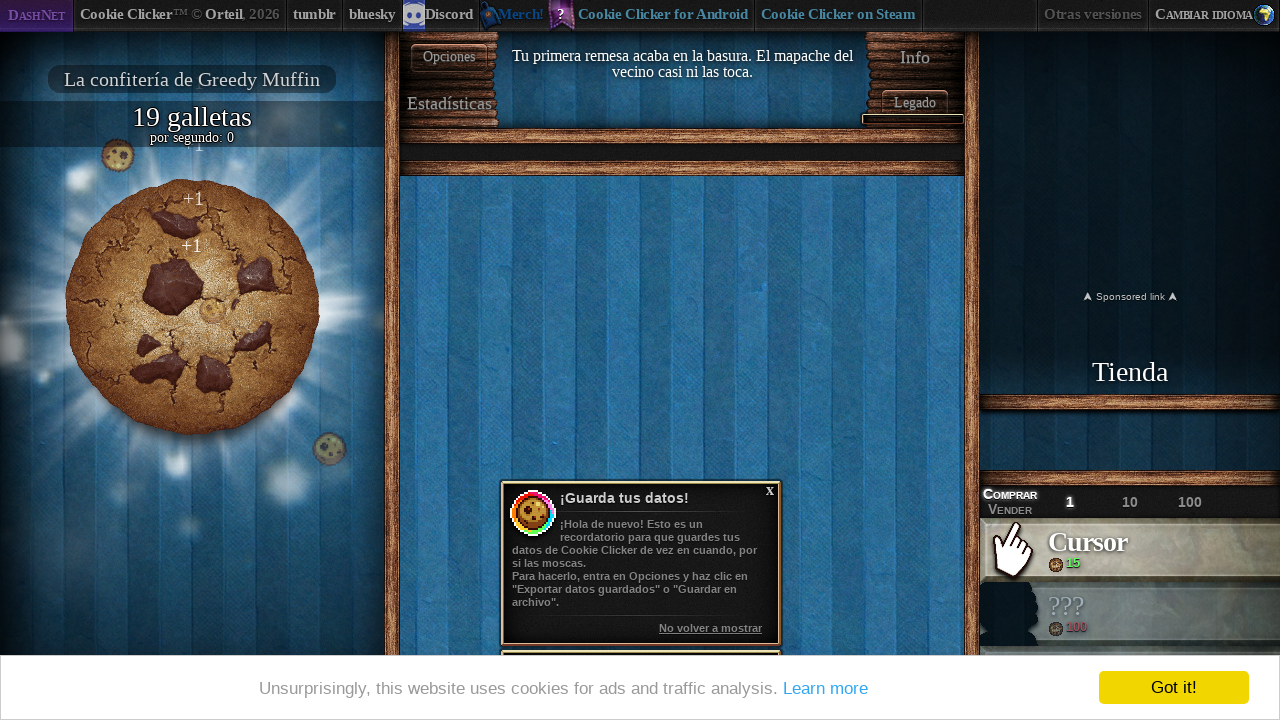

Clicked the big cookie at (192, 307) on #bigCookie
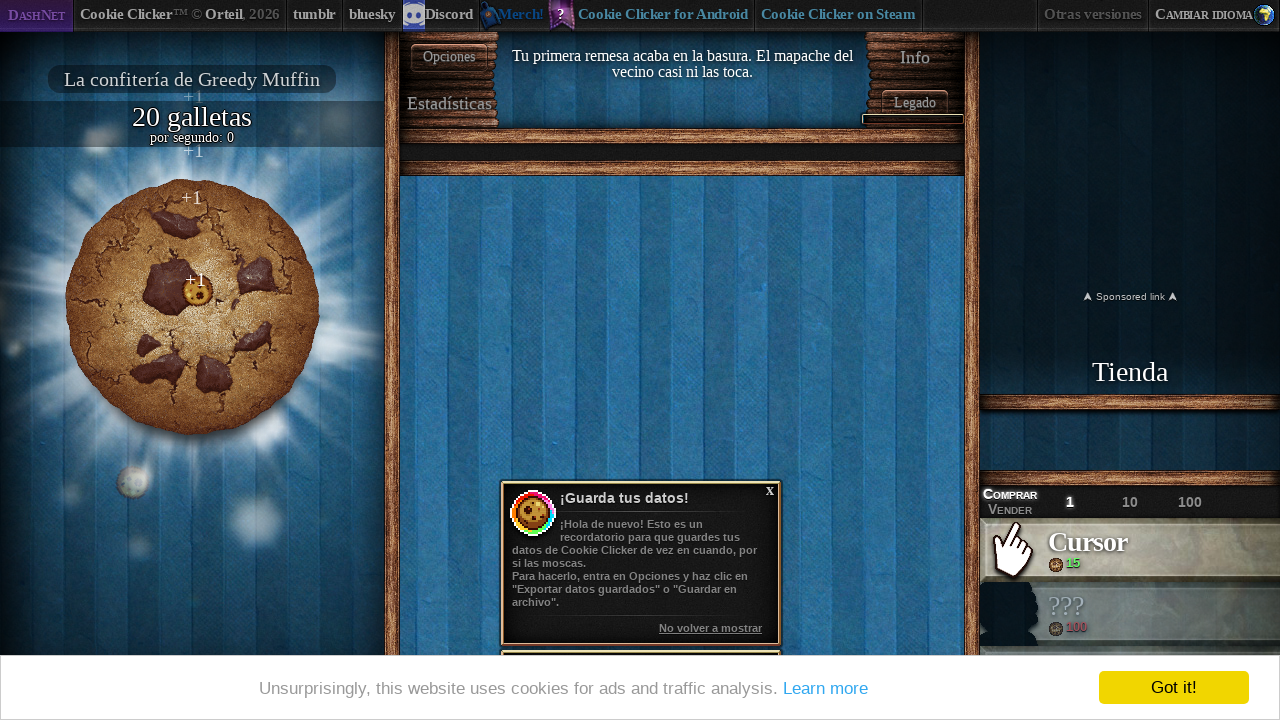

Clicked the big cookie at (192, 307) on #bigCookie
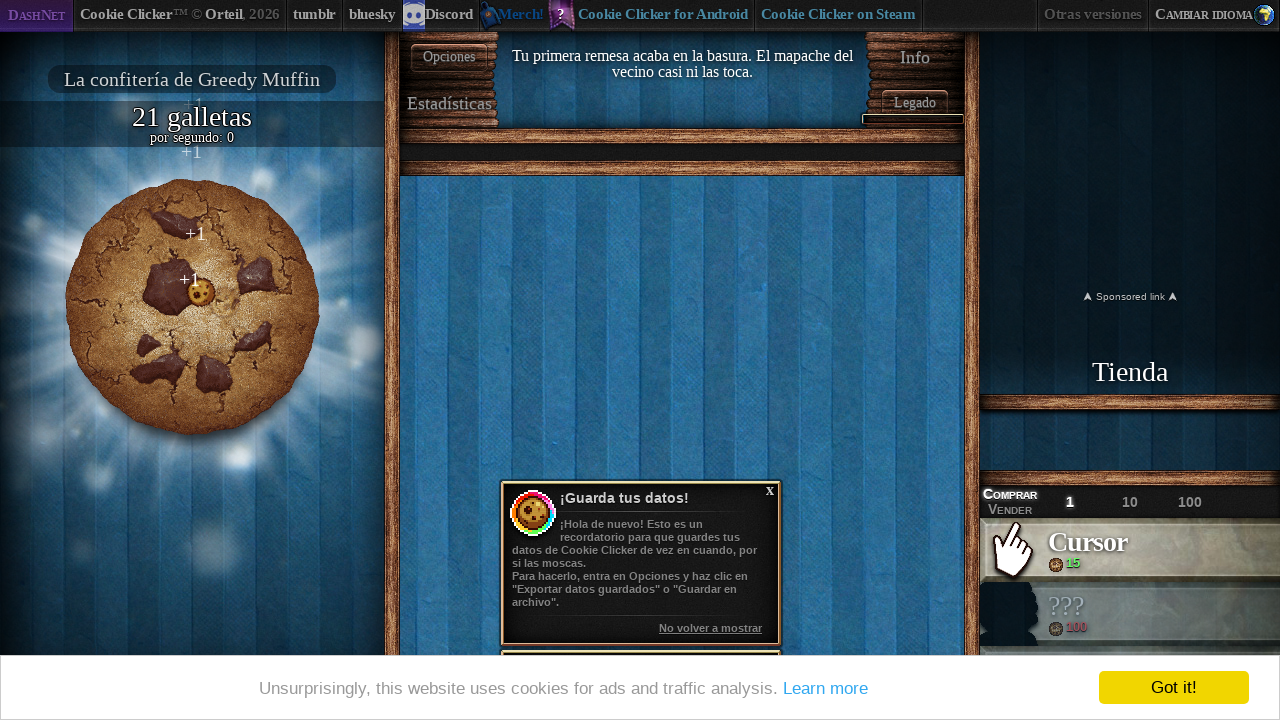

Clicked the big cookie at (192, 307) on #bigCookie
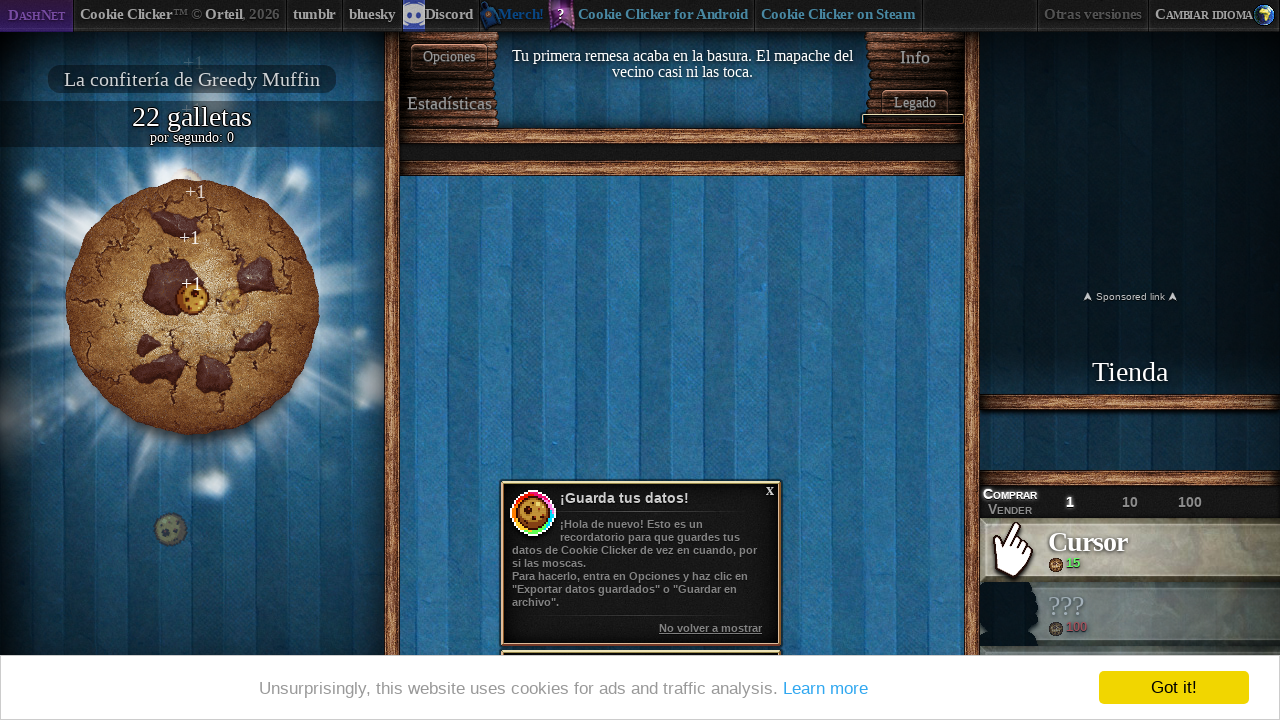

Clicked the big cookie at (192, 307) on #bigCookie
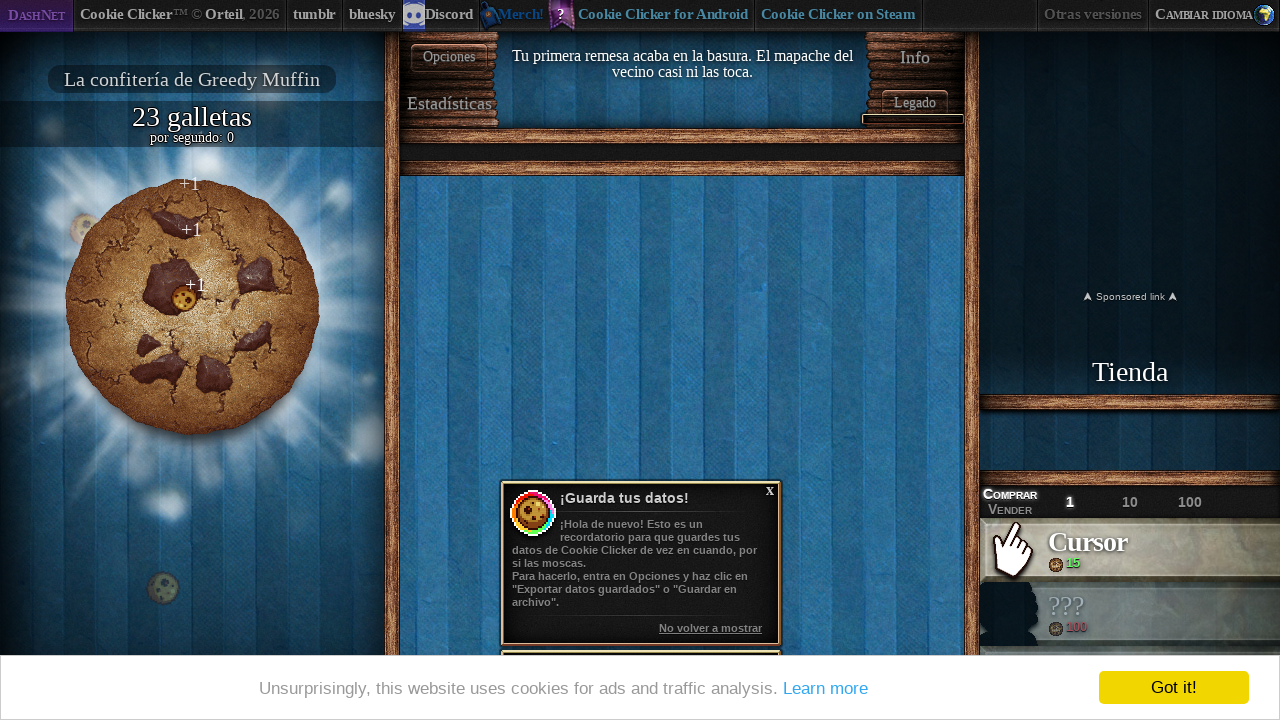

Clicked the big cookie at (192, 307) on #bigCookie
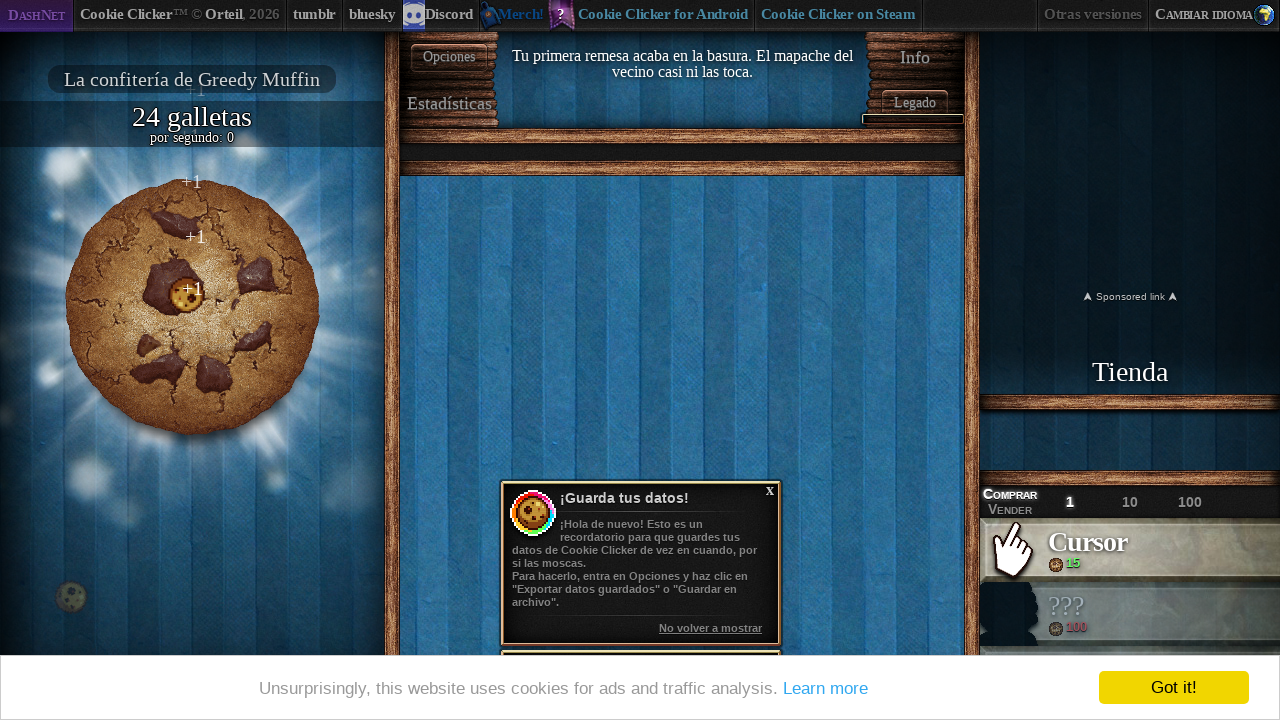

Clicked the big cookie at (192, 307) on #bigCookie
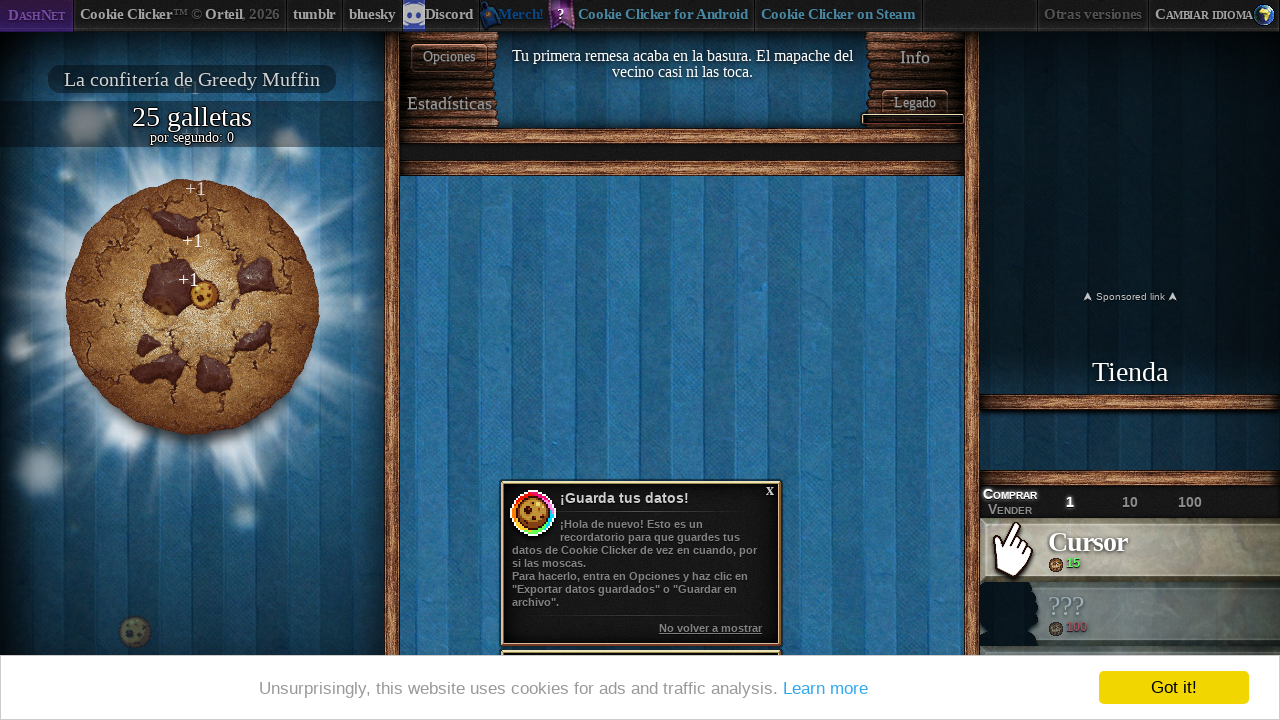

Clicked the big cookie at (192, 307) on #bigCookie
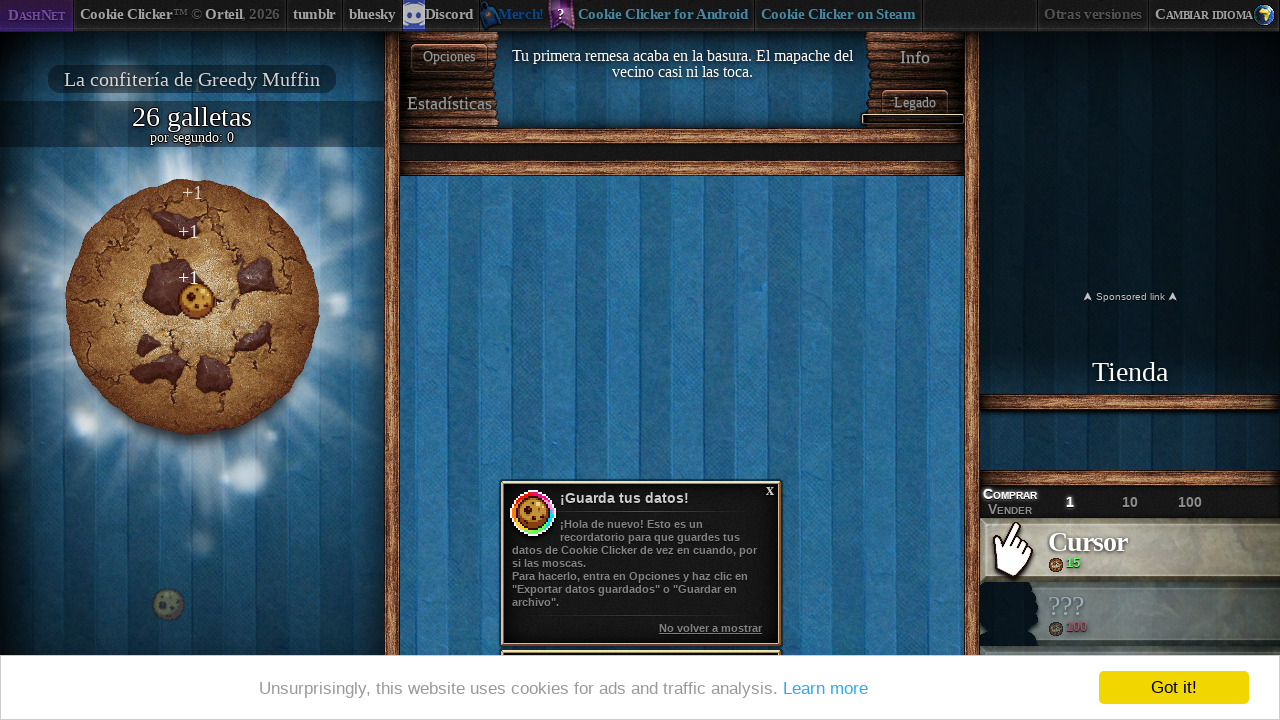

Checked upgrade prices (5-second interval)
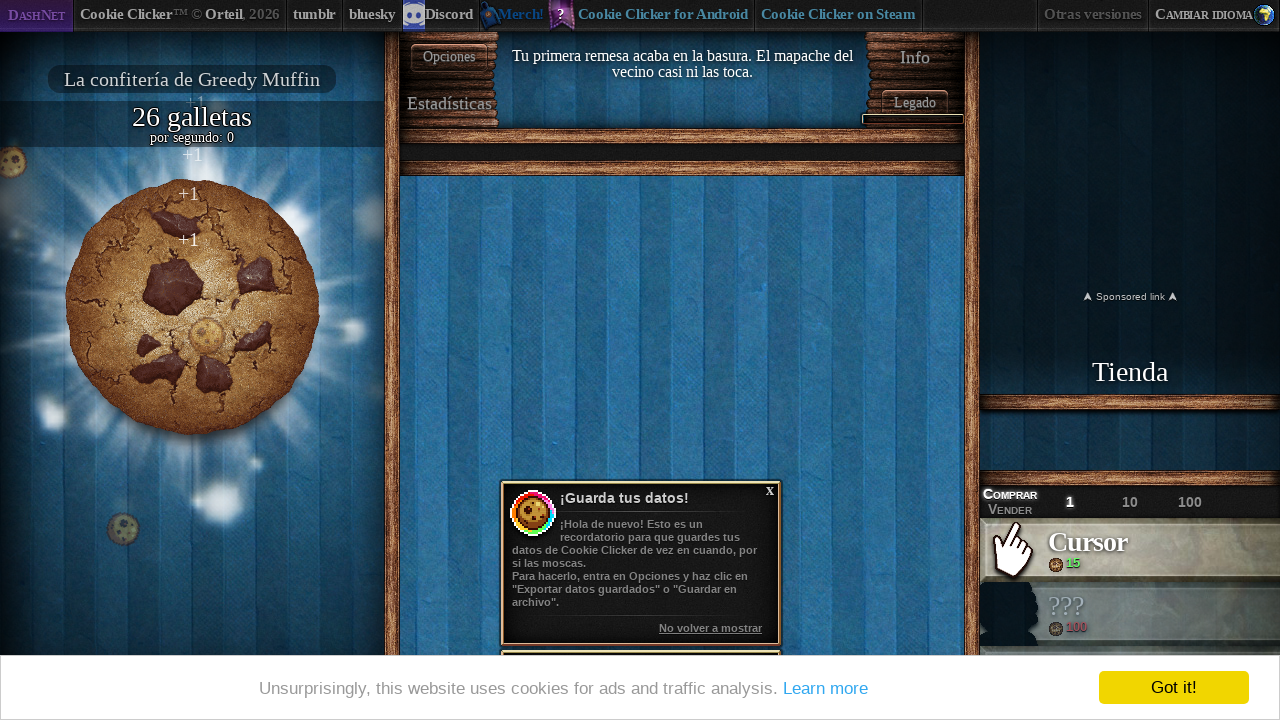

Clicked the big cookie at (192, 307) on #bigCookie
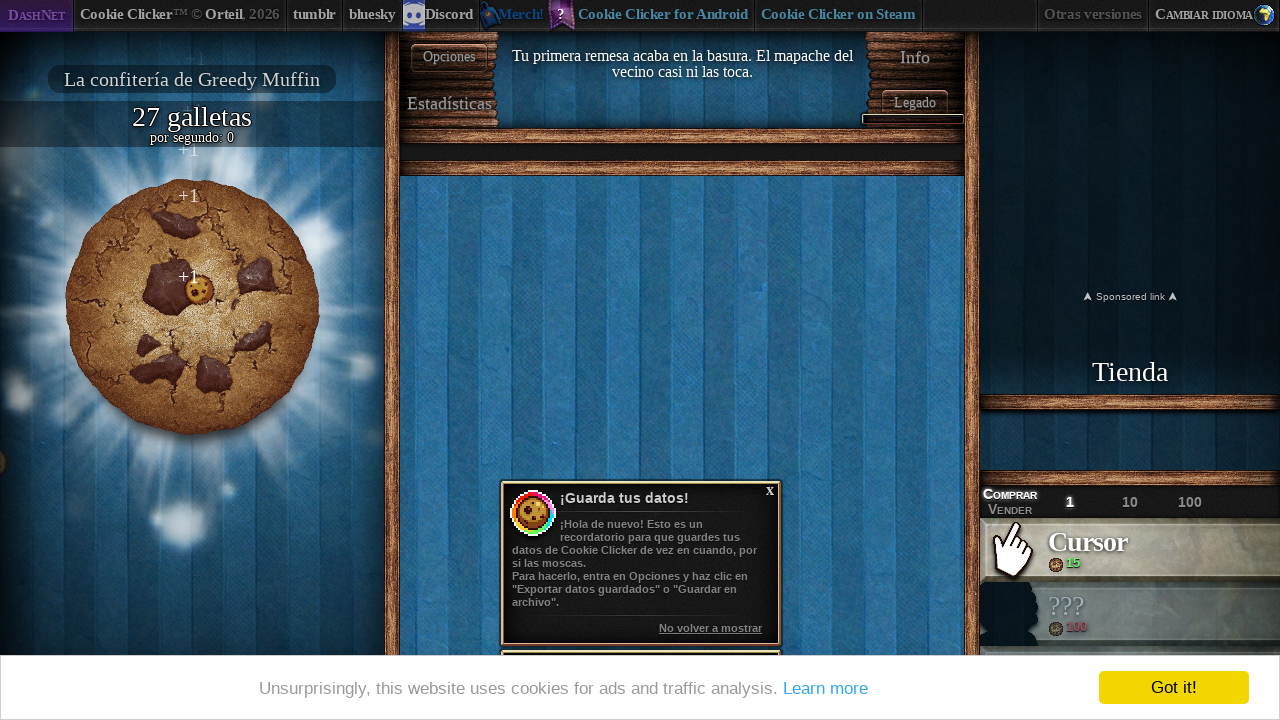

Clicked the big cookie at (192, 307) on #bigCookie
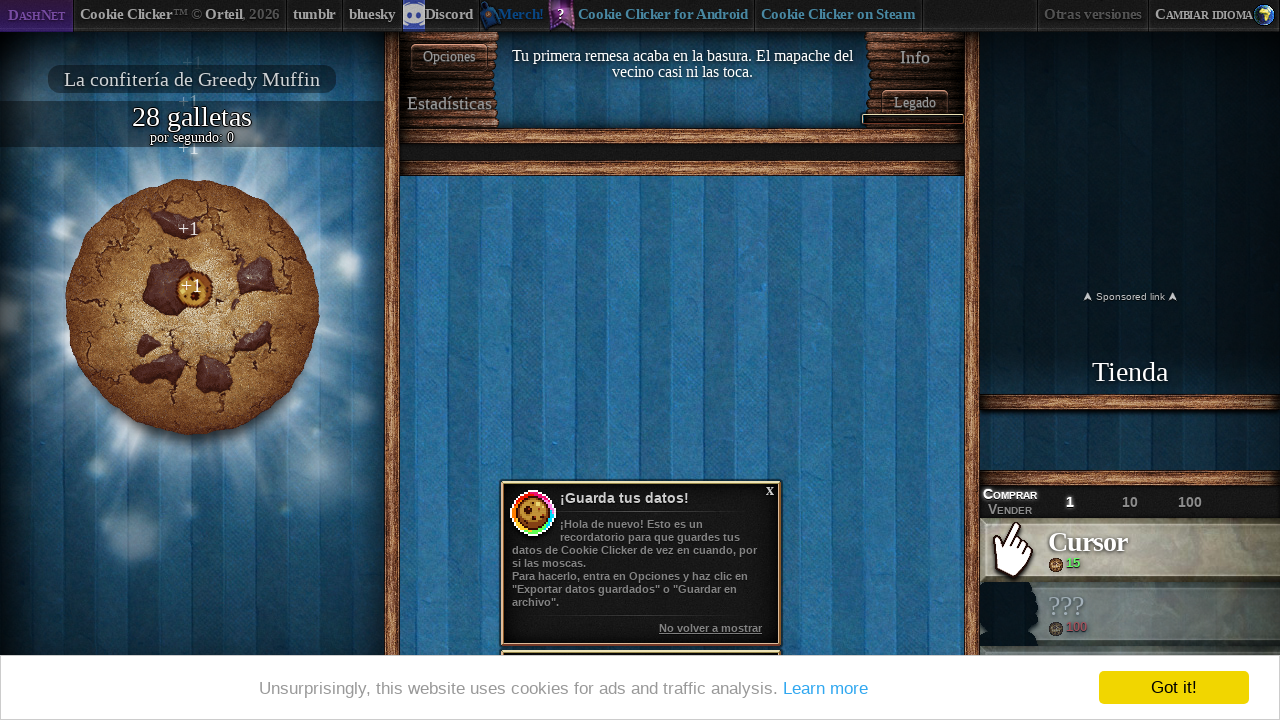

Clicked the big cookie at (192, 307) on #bigCookie
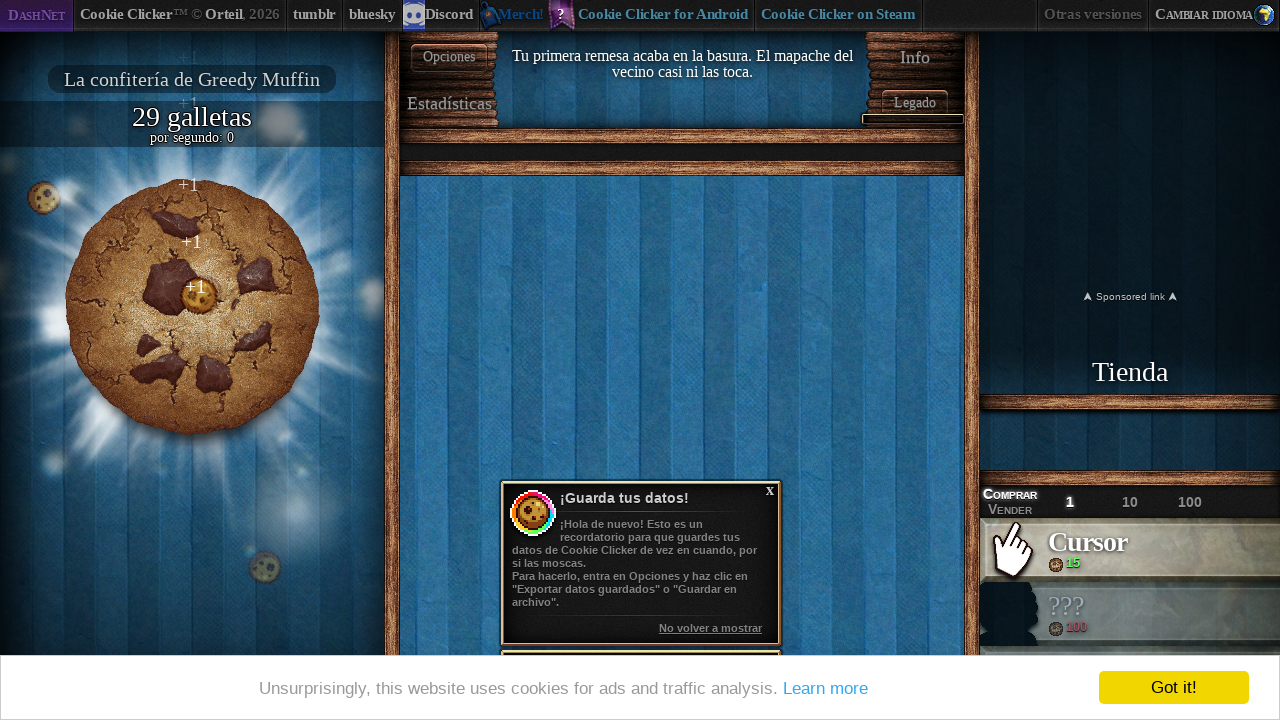

Clicked the big cookie at (192, 307) on #bigCookie
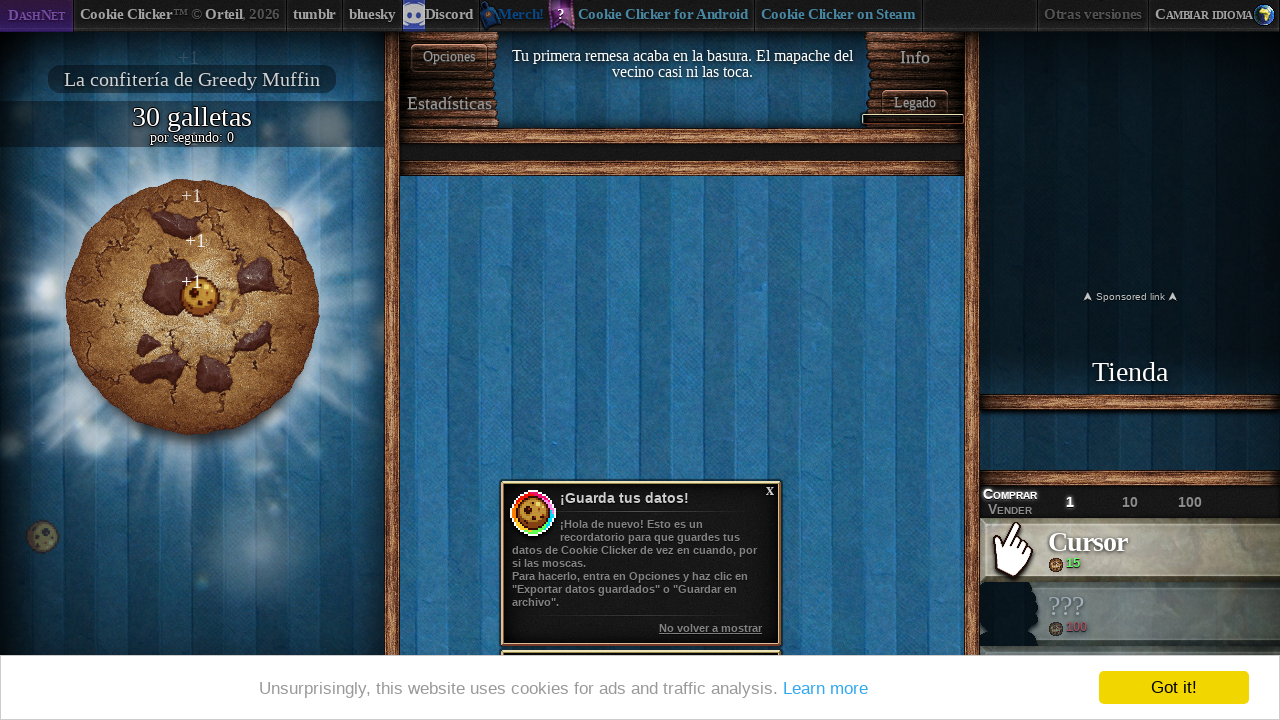

Clicked the big cookie at (192, 307) on #bigCookie
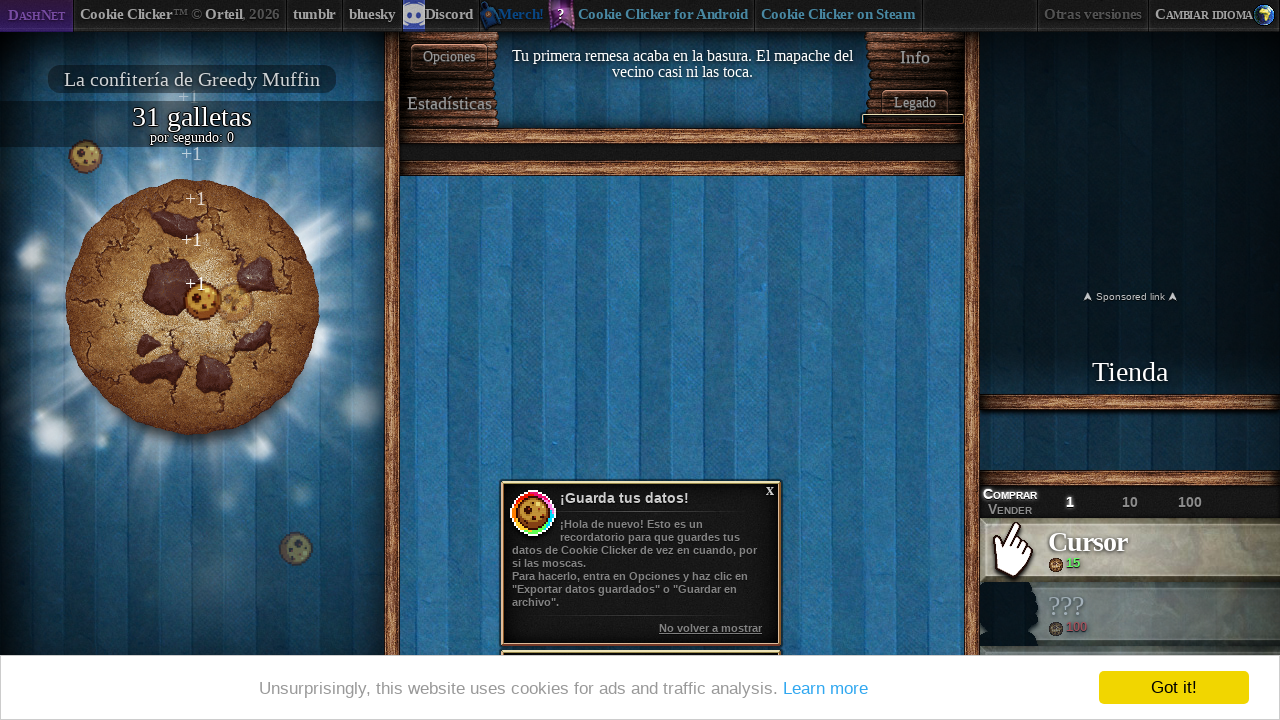

Clicked the big cookie at (192, 307) on #bigCookie
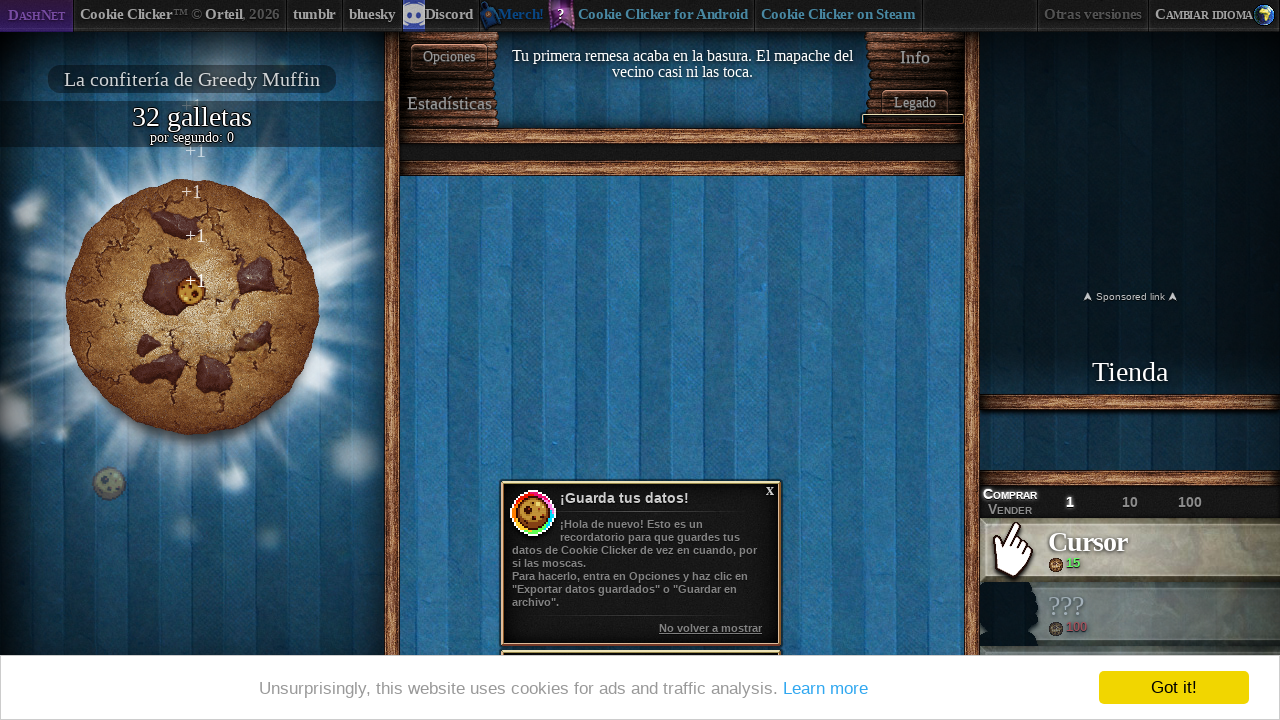

Clicked the big cookie at (192, 307) on #bigCookie
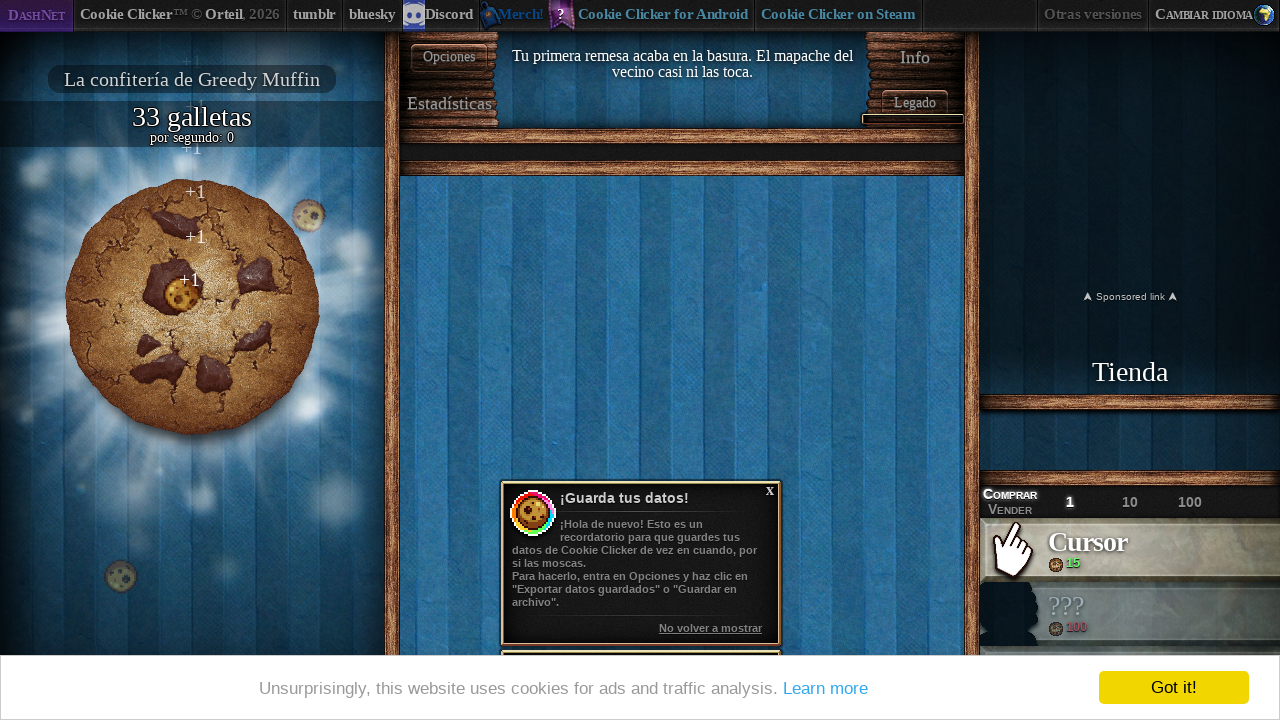

Checked upgrade prices (5-second interval)
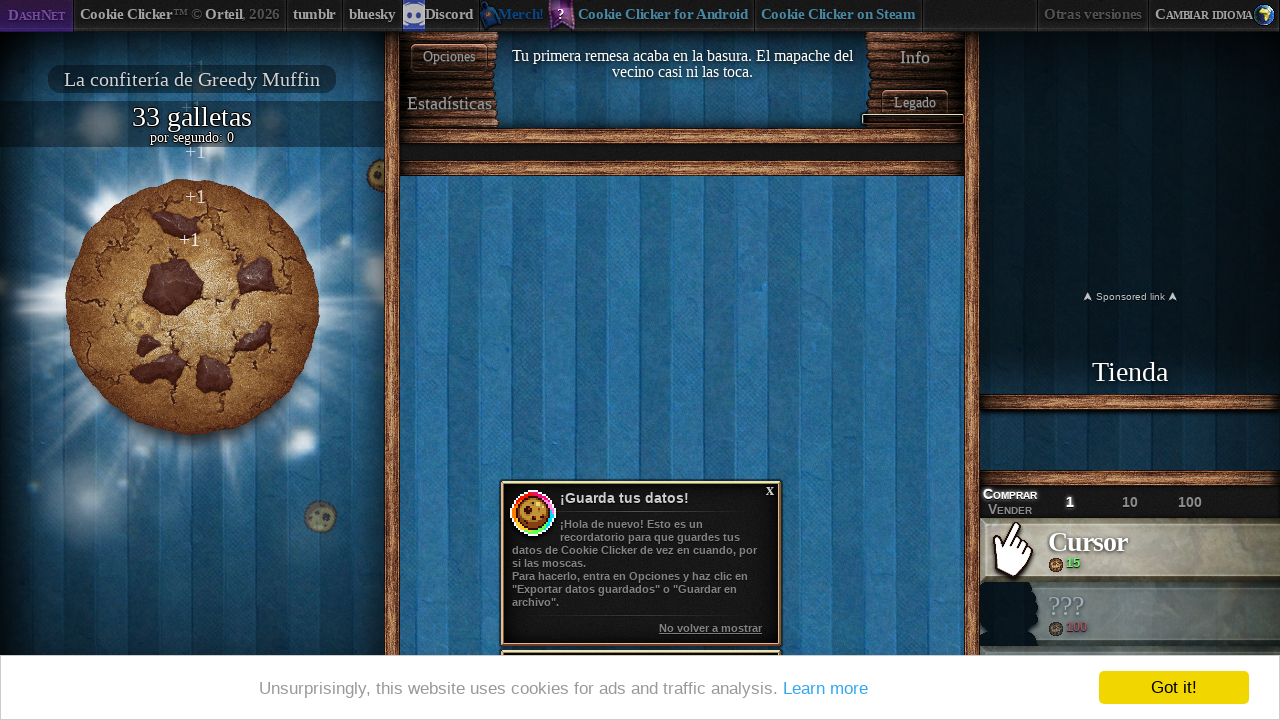

Clicked the big cookie at (192, 307) on #bigCookie
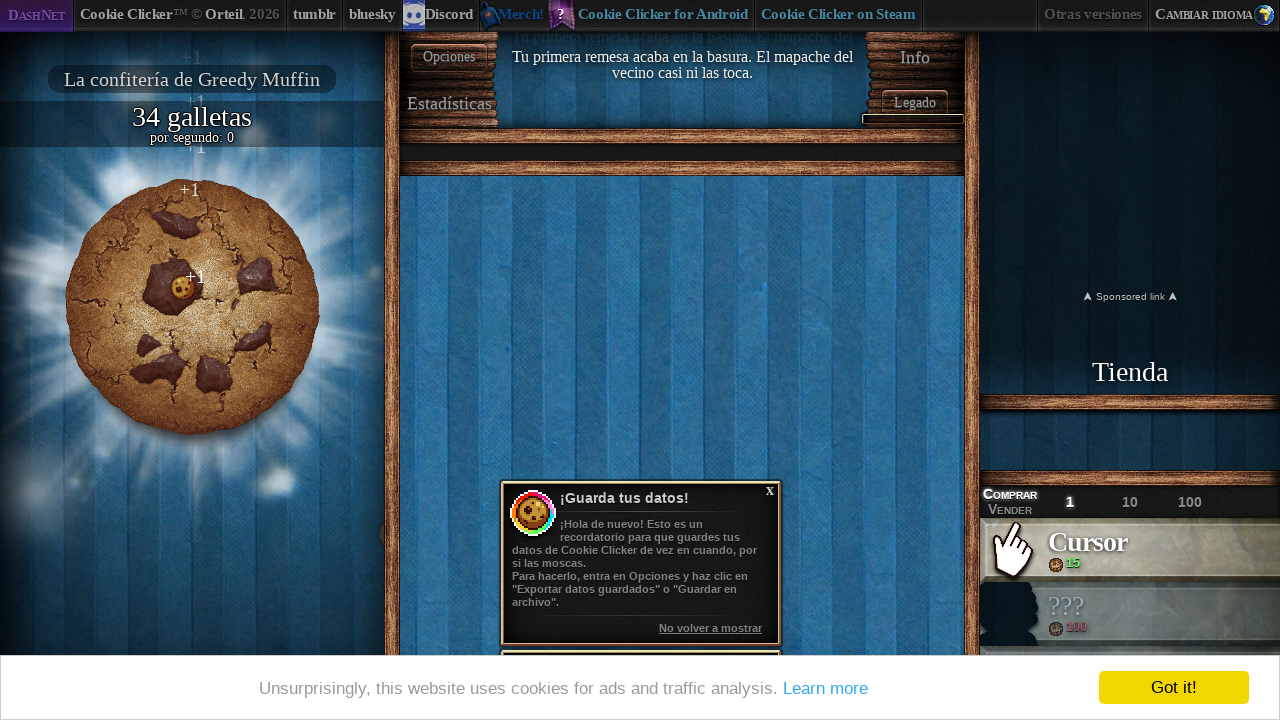

Clicked the big cookie at (192, 307) on #bigCookie
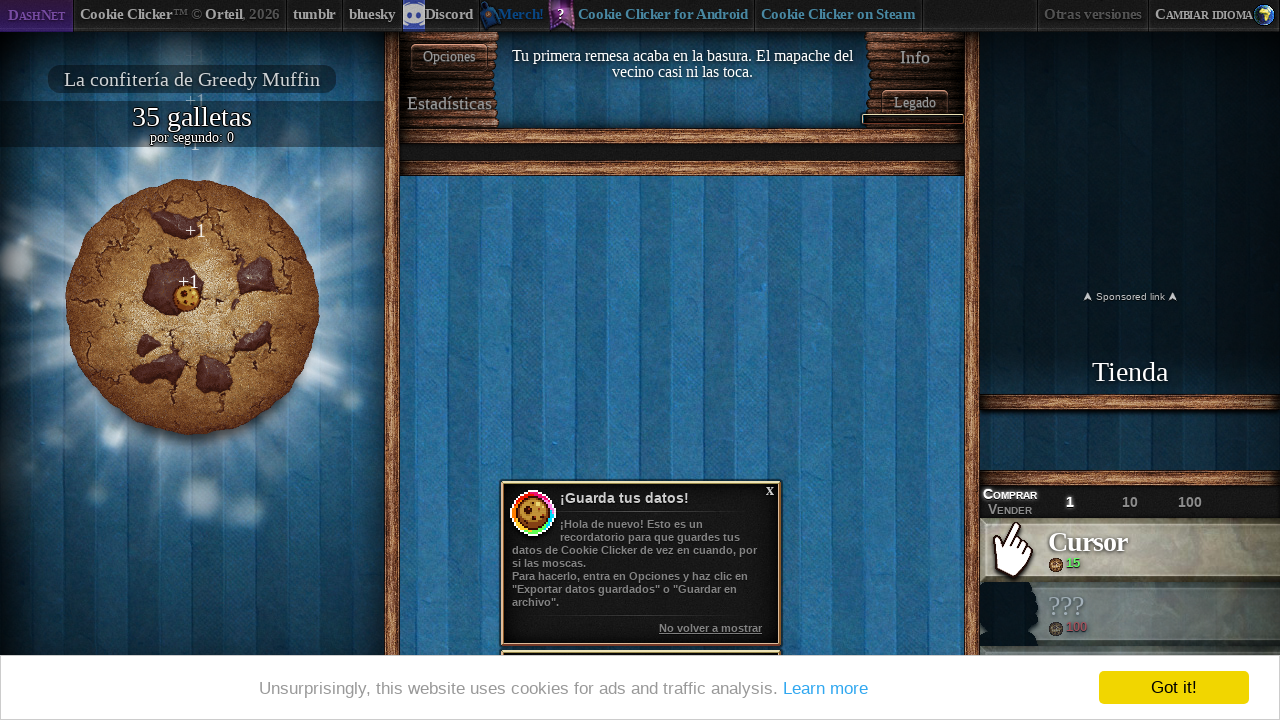

Clicked the big cookie at (192, 307) on #bigCookie
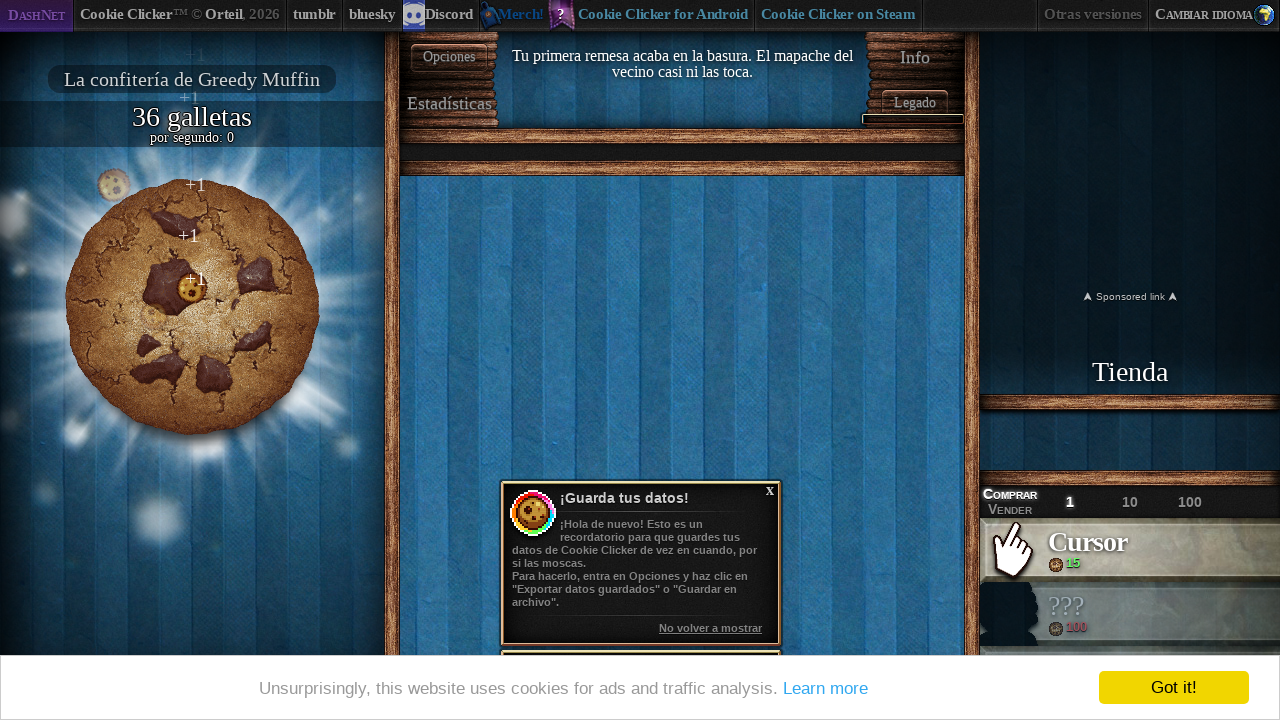

Clicked the big cookie at (192, 307) on #bigCookie
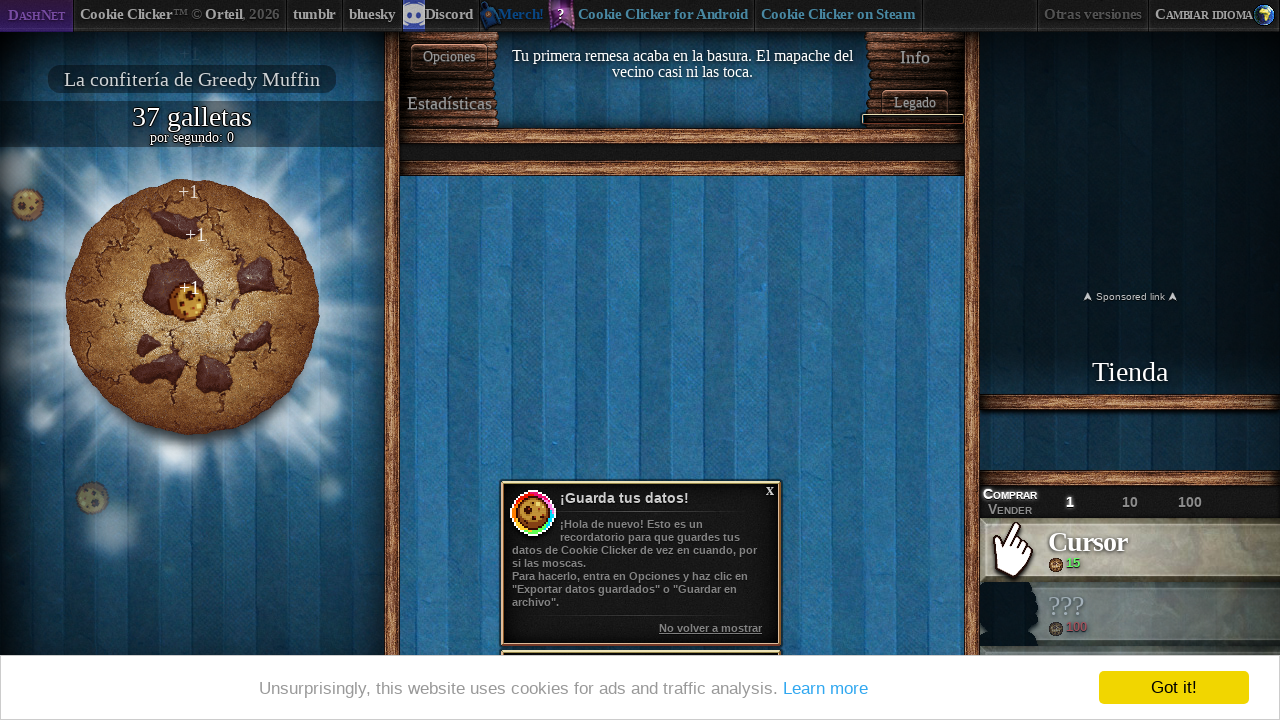

Clicked the big cookie at (192, 307) on #bigCookie
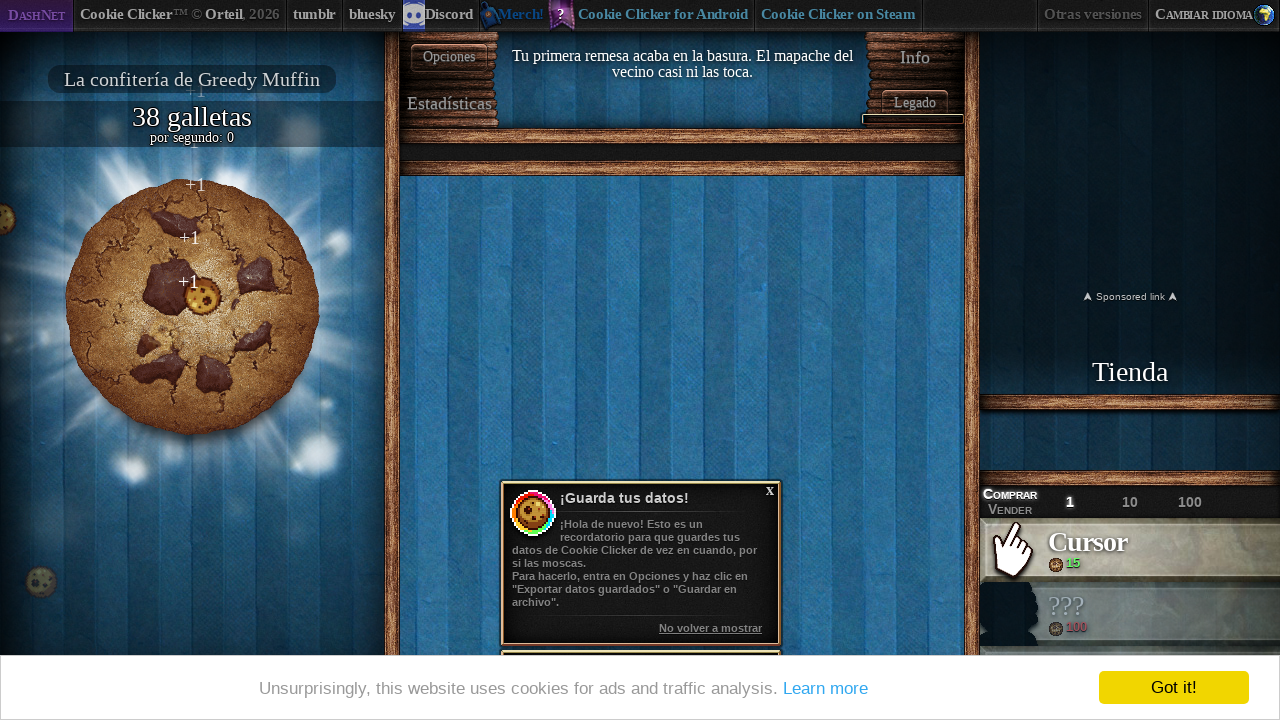

Clicked the big cookie at (192, 307) on #bigCookie
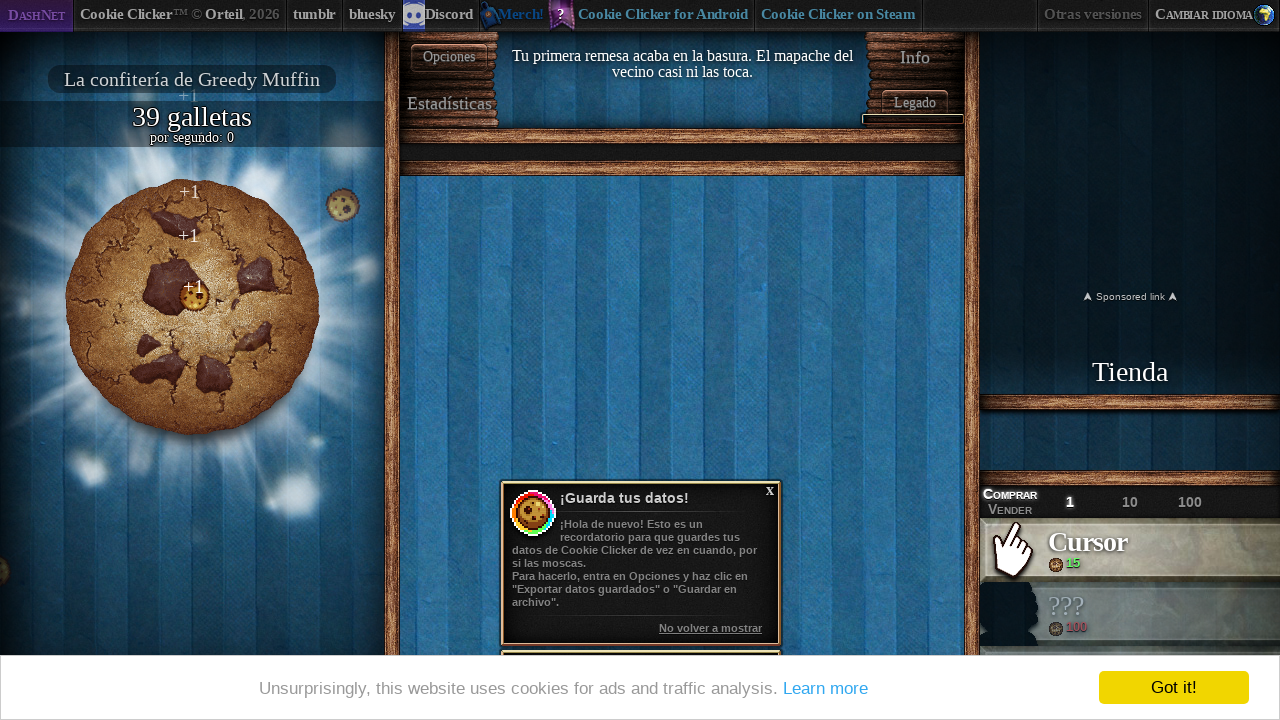

Clicked the big cookie at (192, 307) on #bigCookie
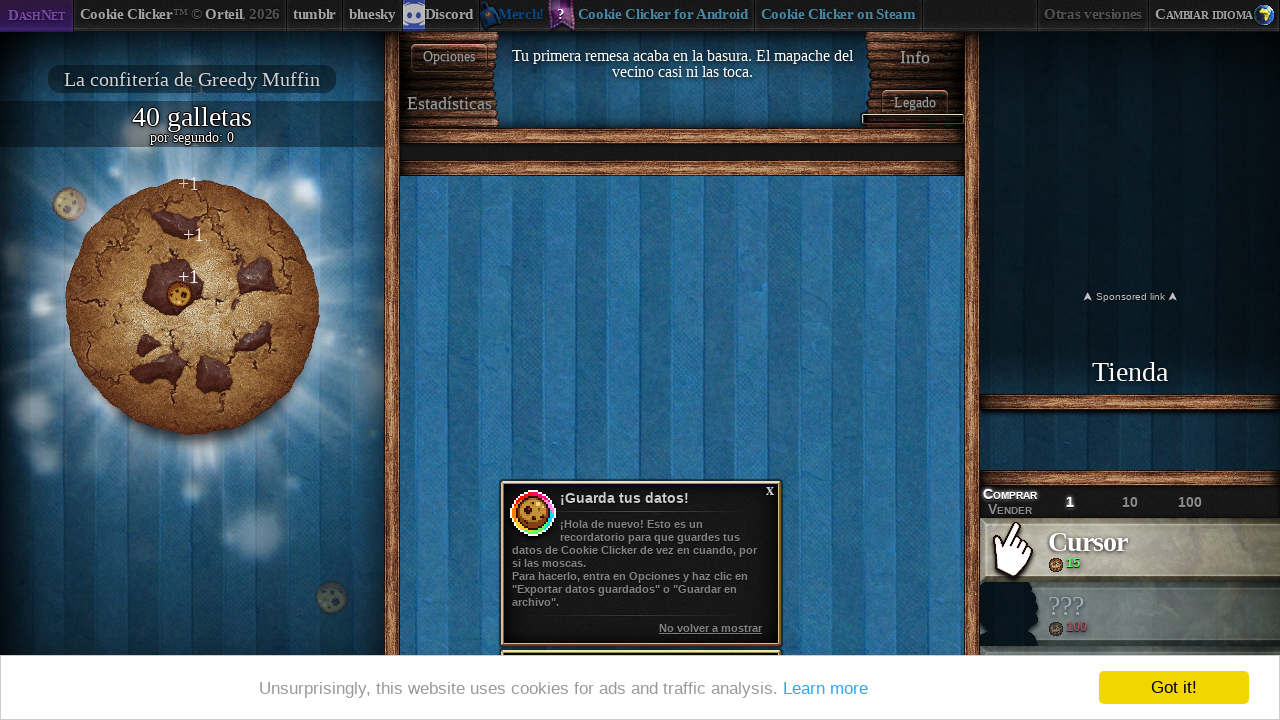

Checked upgrade prices (5-second interval)
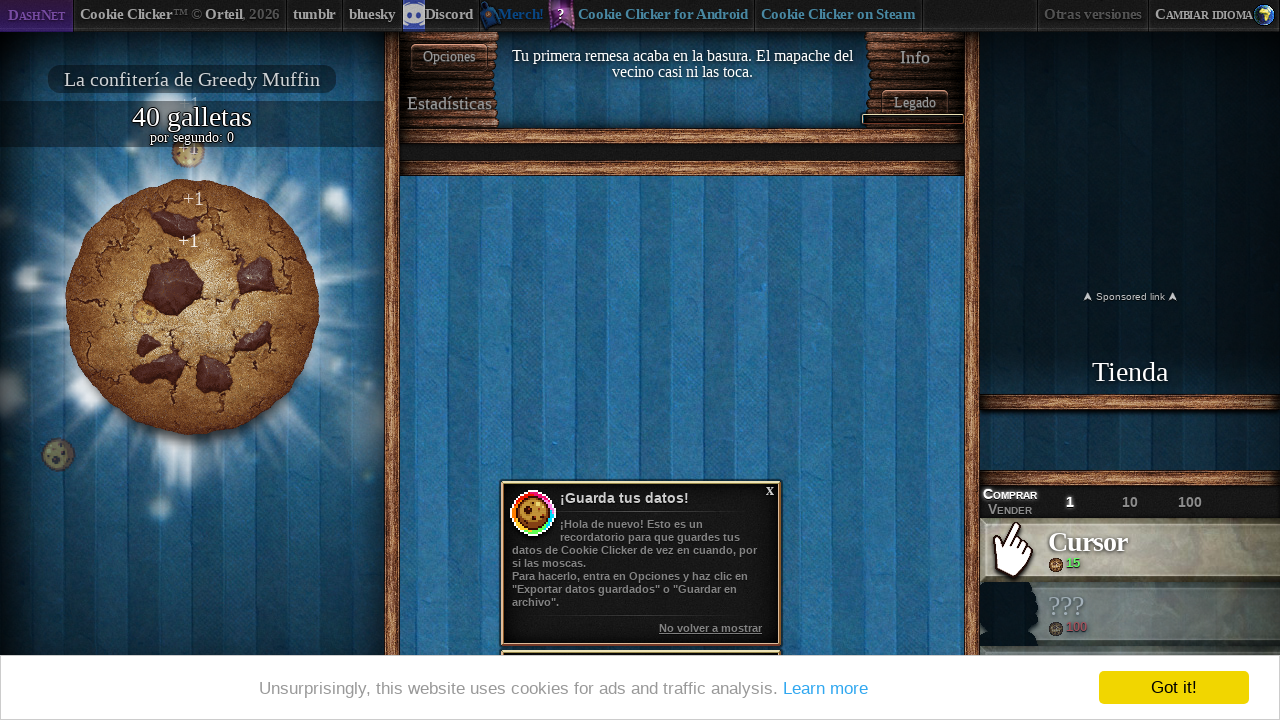

Clicked the big cookie at (192, 307) on #bigCookie
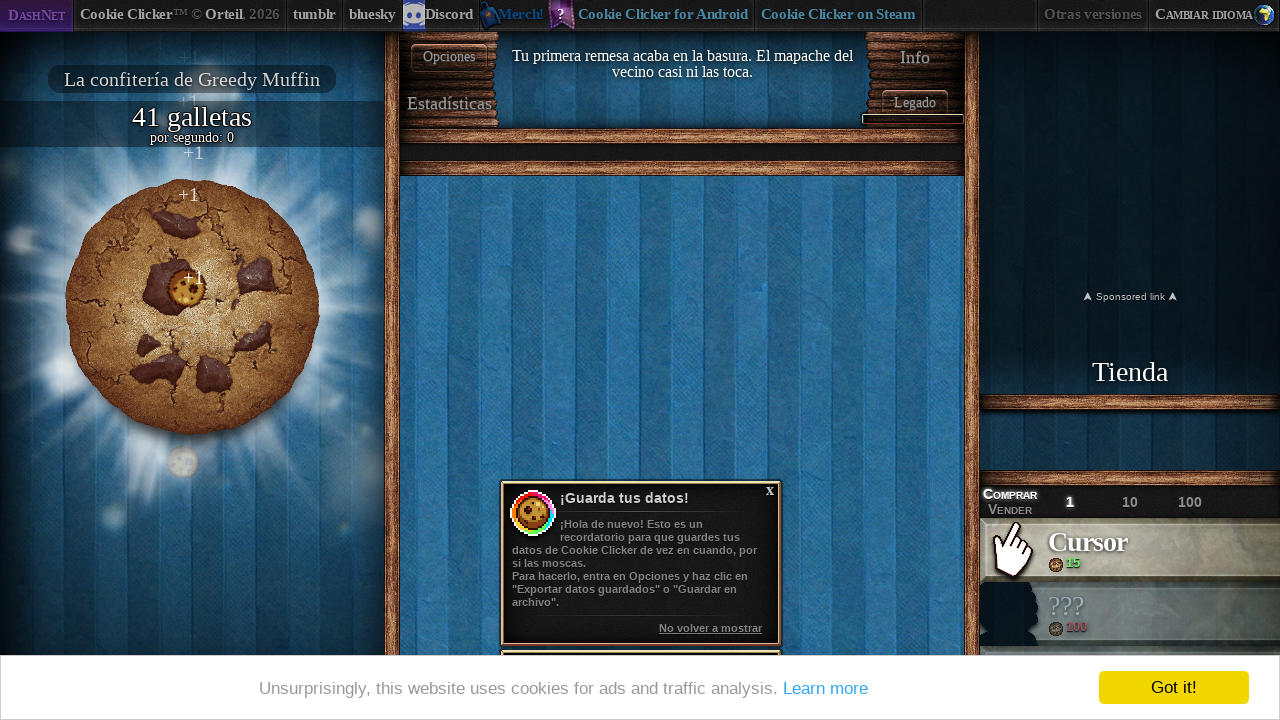

Clicked the big cookie at (192, 307) on #bigCookie
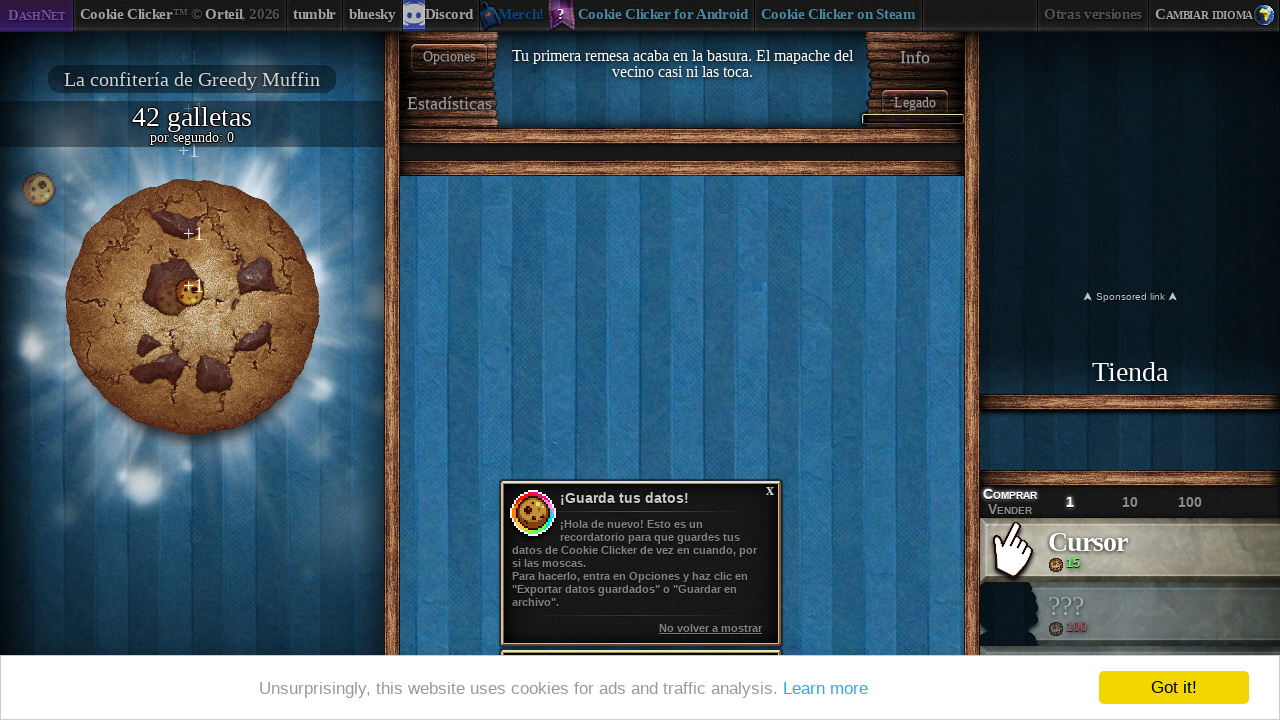

Clicked the big cookie at (192, 307) on #bigCookie
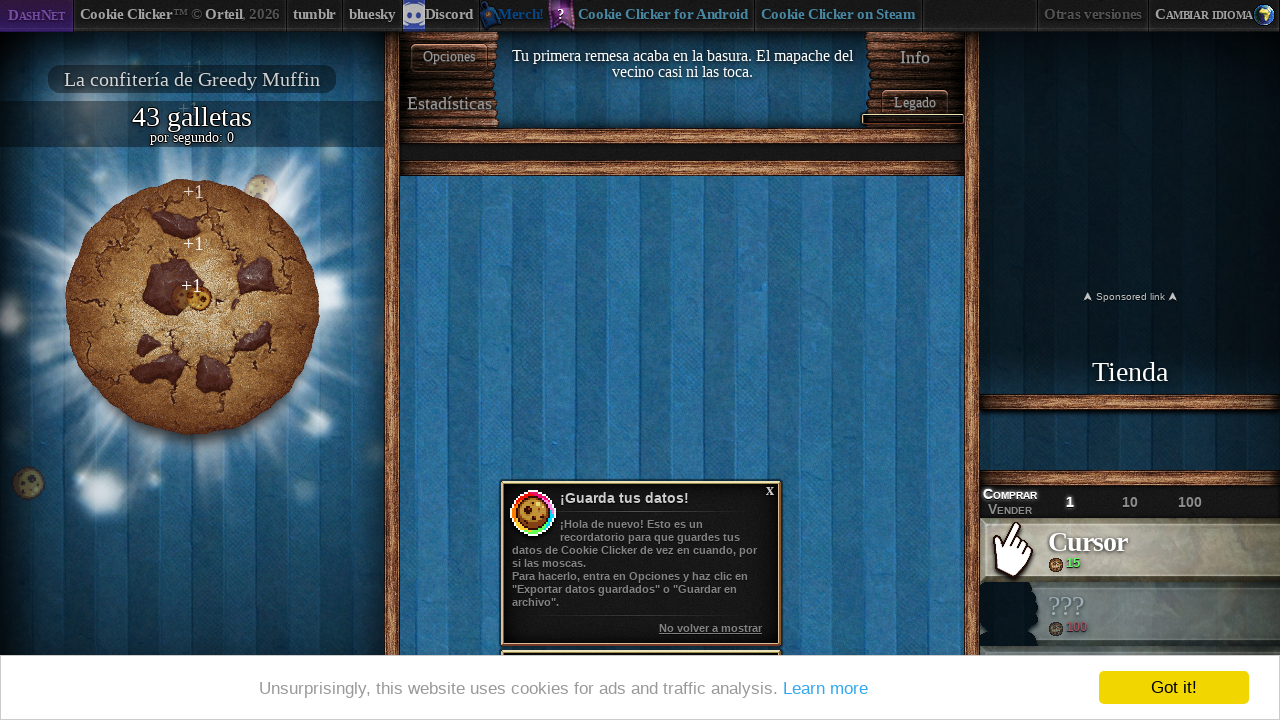

Clicked the big cookie at (192, 307) on #bigCookie
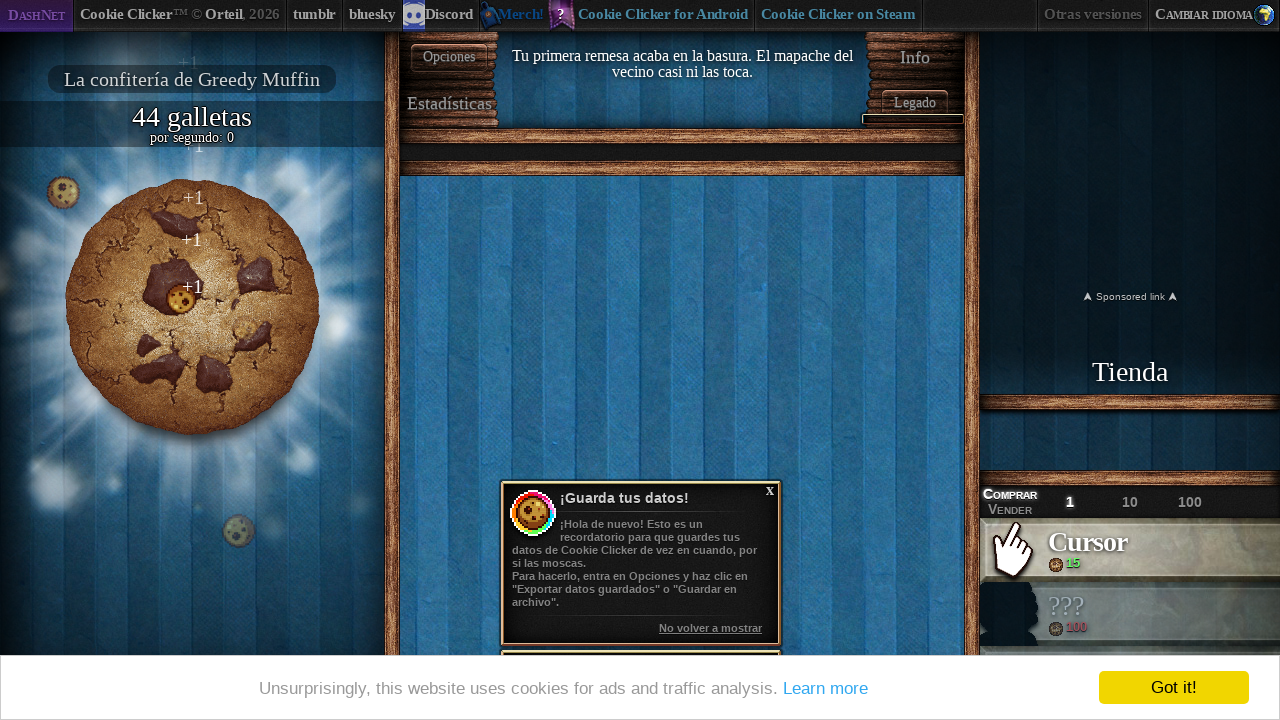

Clicked the big cookie at (192, 307) on #bigCookie
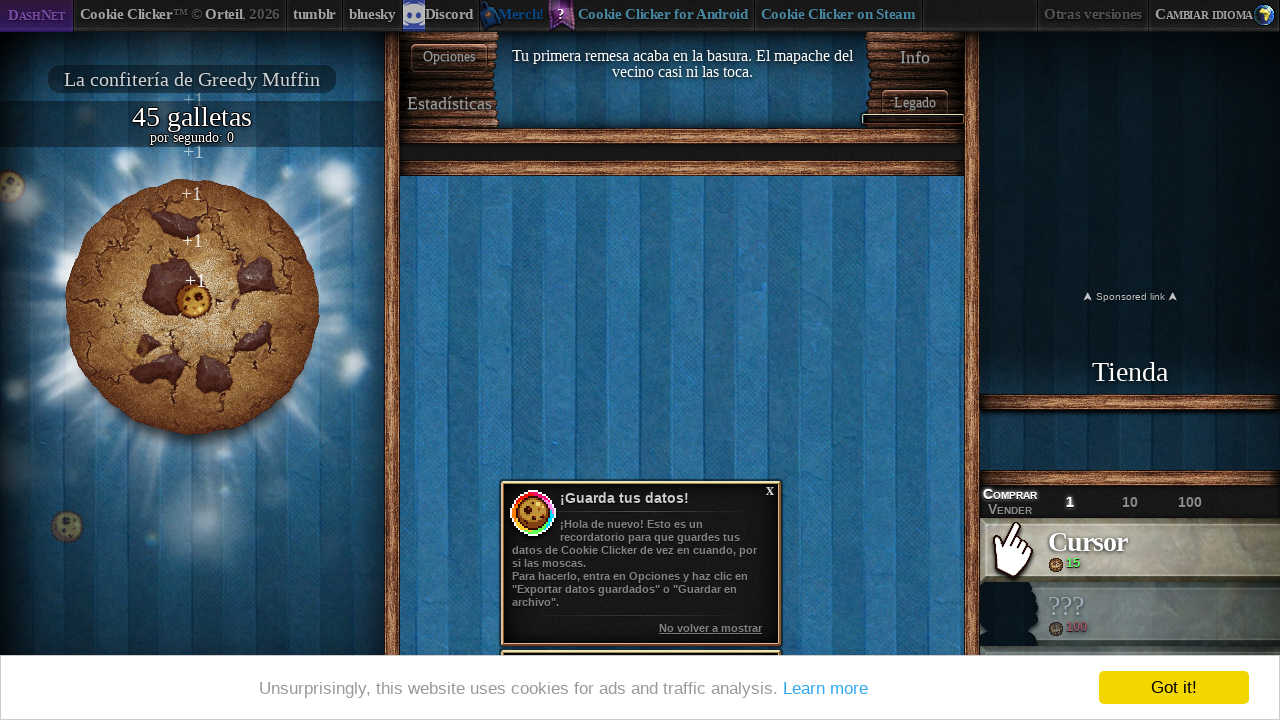

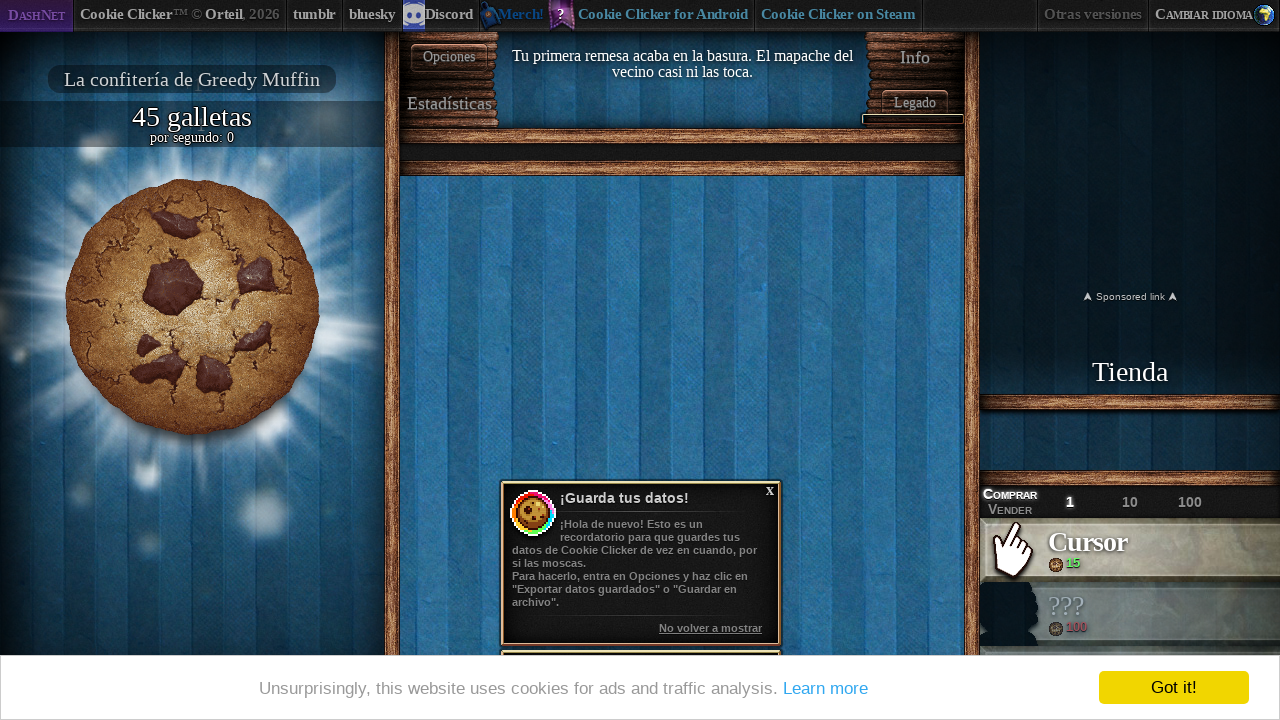